Navigates to a test automation practice site and interacts with a static web table by locating various cells and iterating through rows and columns

Starting URL: https://testautomationpractice.blogspot.com/

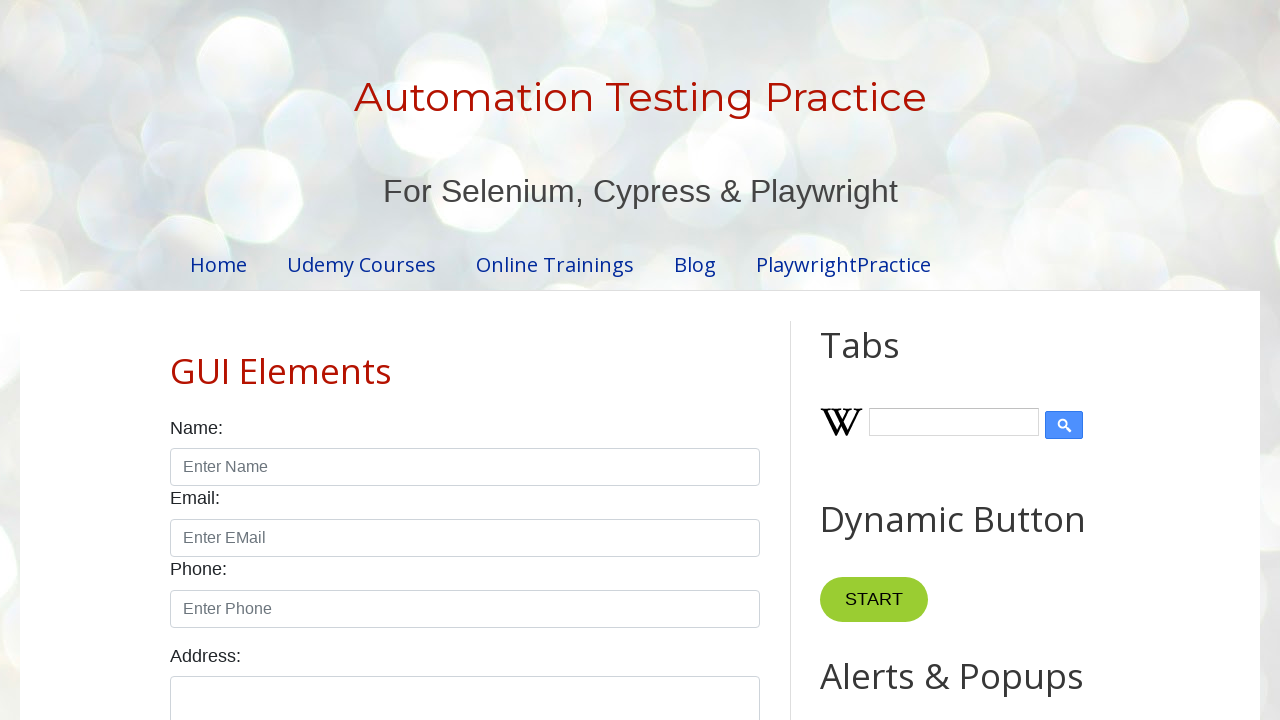

Navigated to test automation practice site
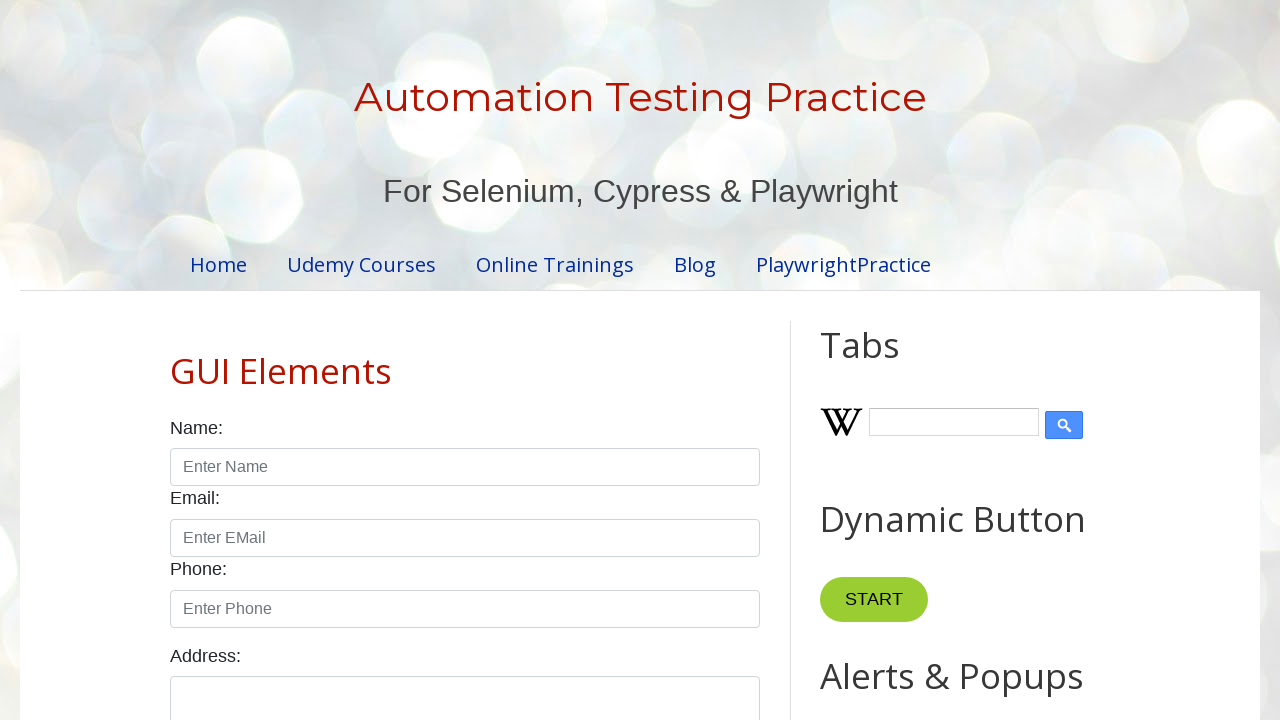

Waited for BookTable to be present in DOM
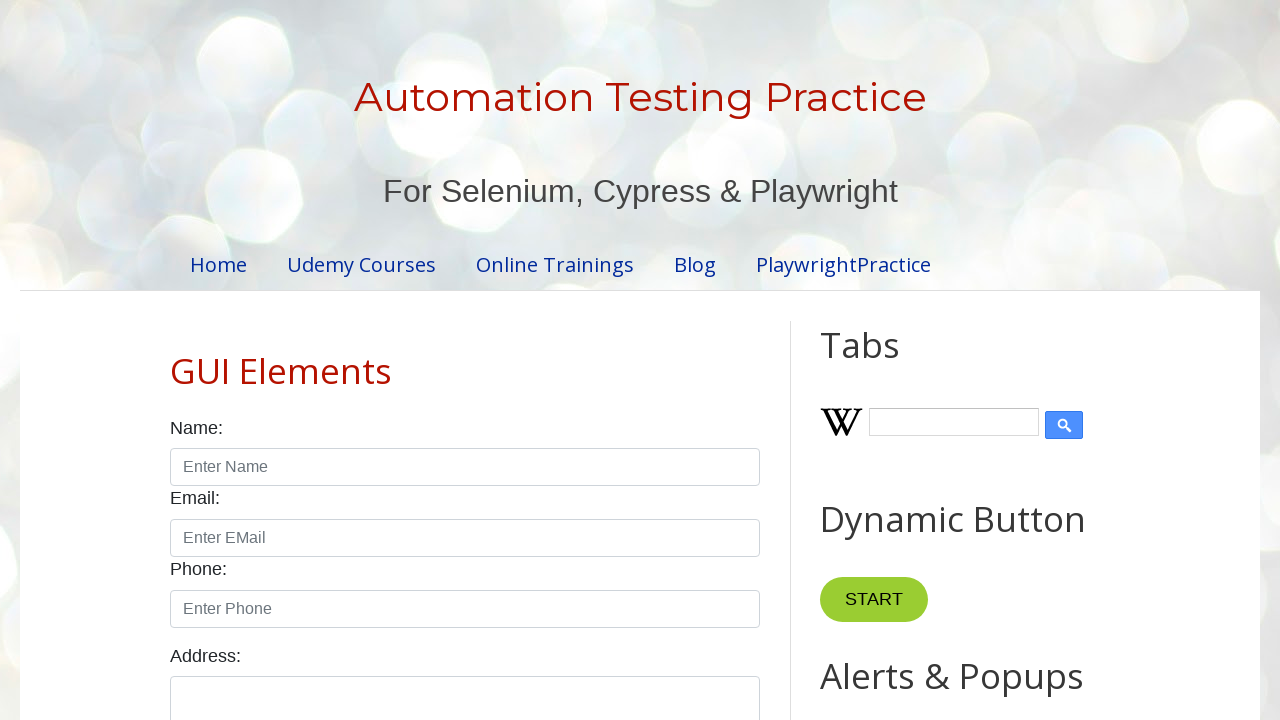

Counted 7 rows in BookTable
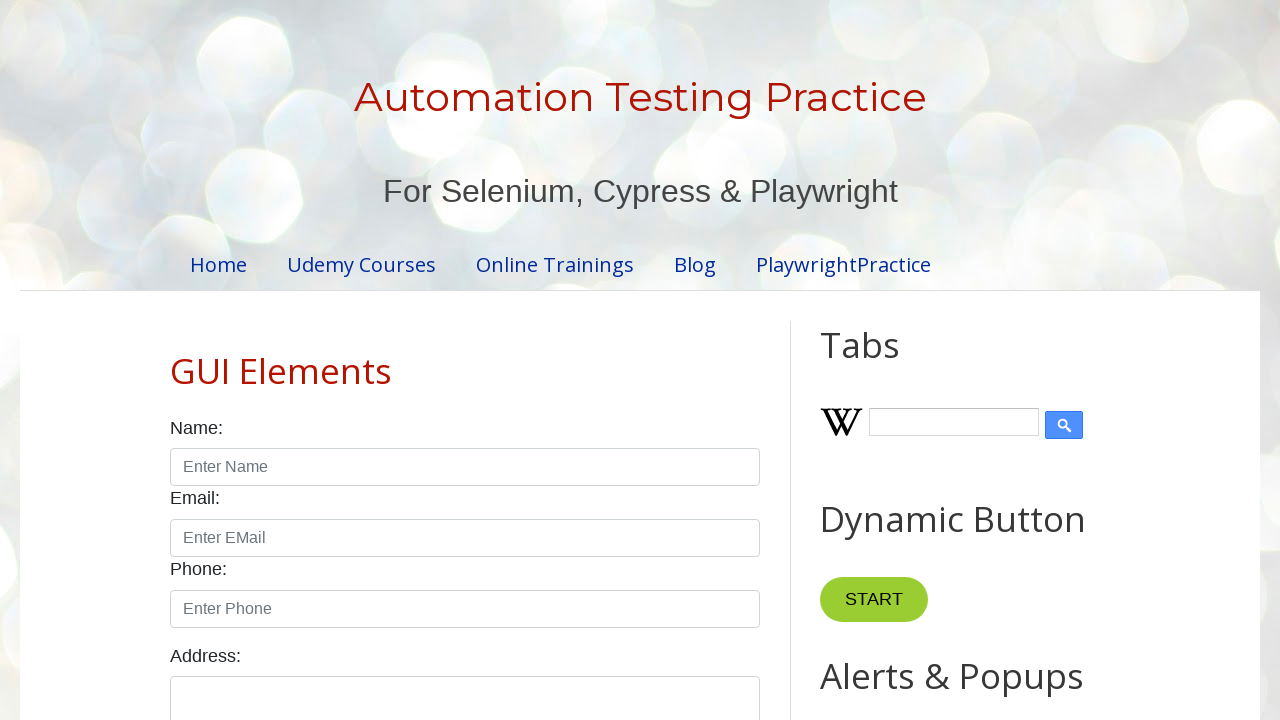

Counted 4 columns in BookTable header
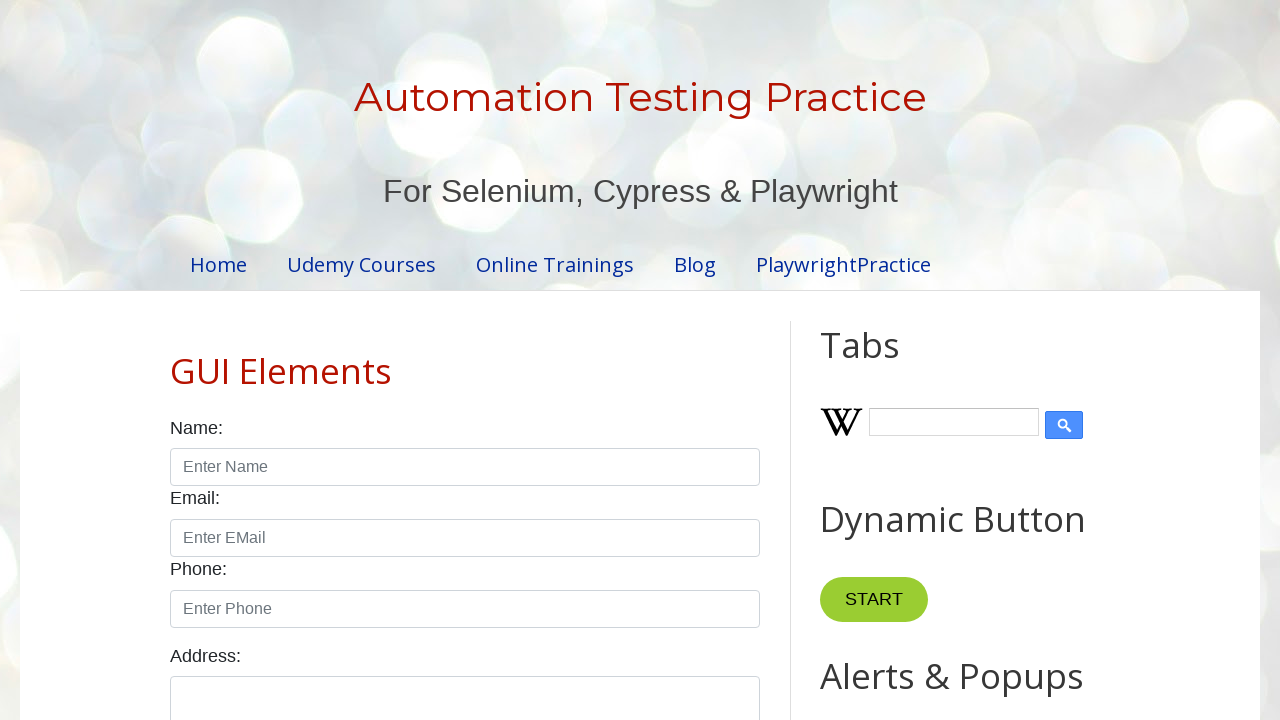

Located and waited for specific cell at row 5, column 1
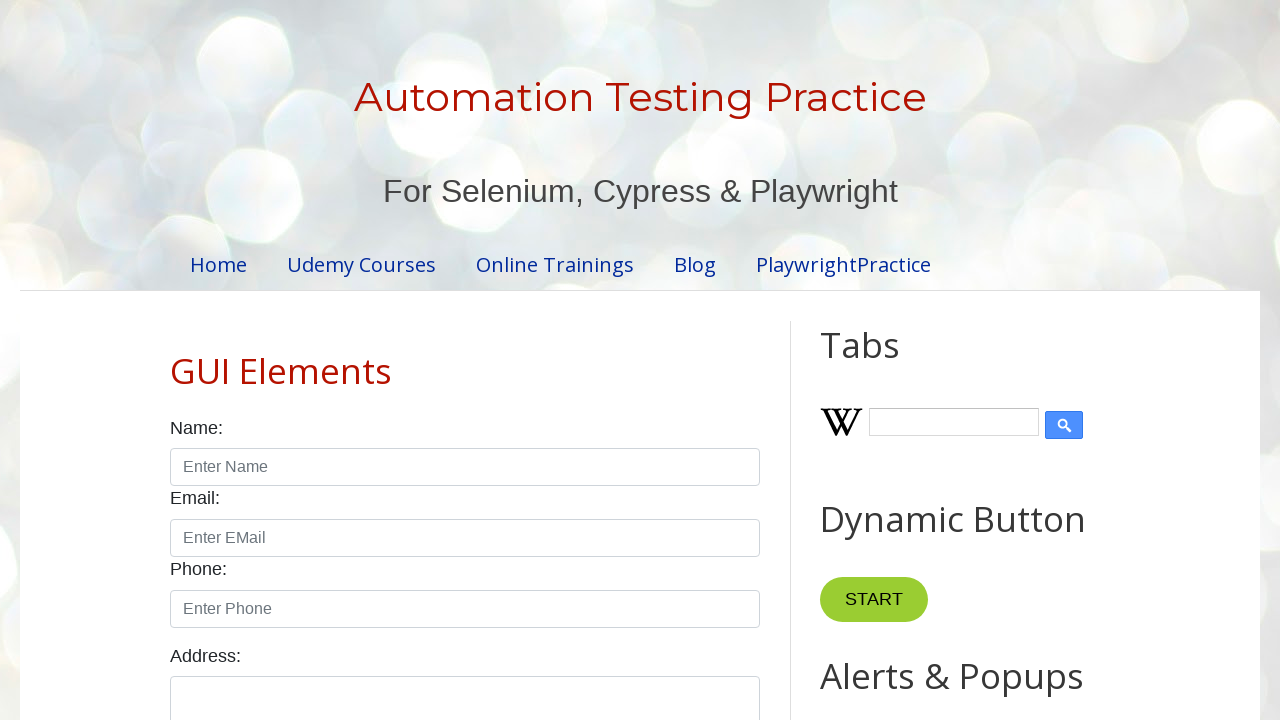

Verified cell at row 2, column 1 is accessible
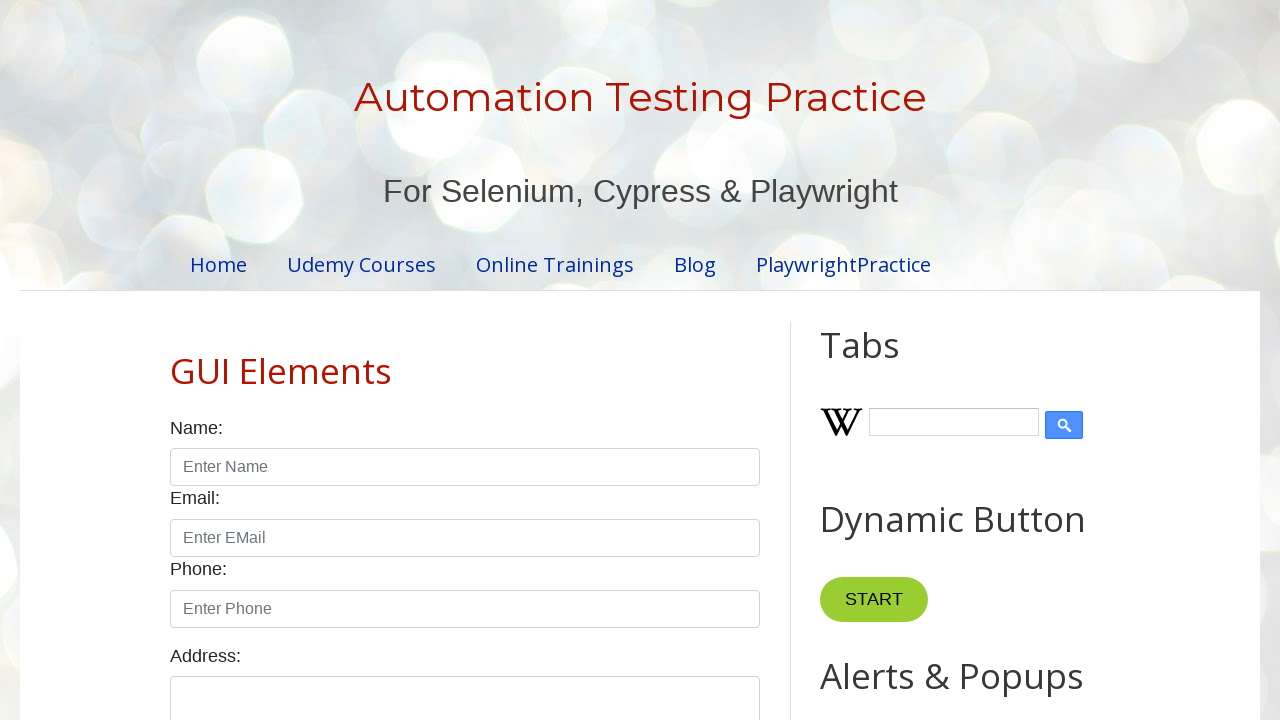

Verified cell at row 2, column 2 is accessible
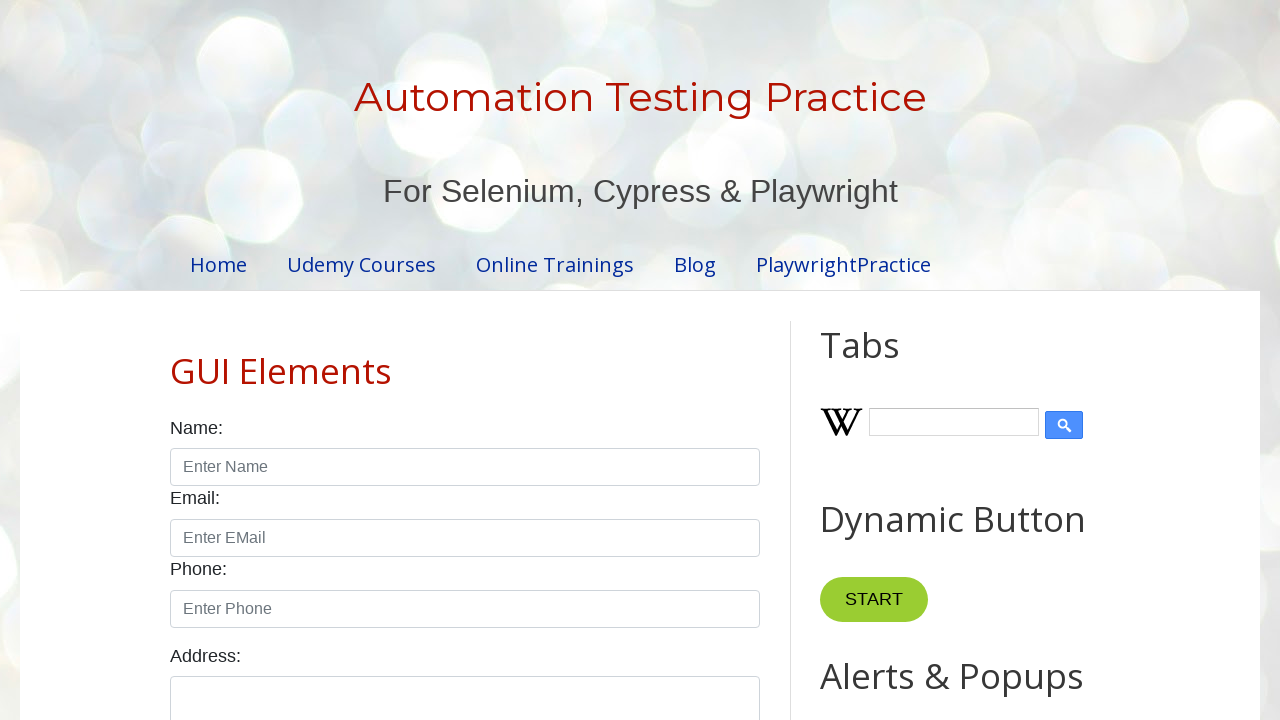

Verified cell at row 2, column 3 is accessible
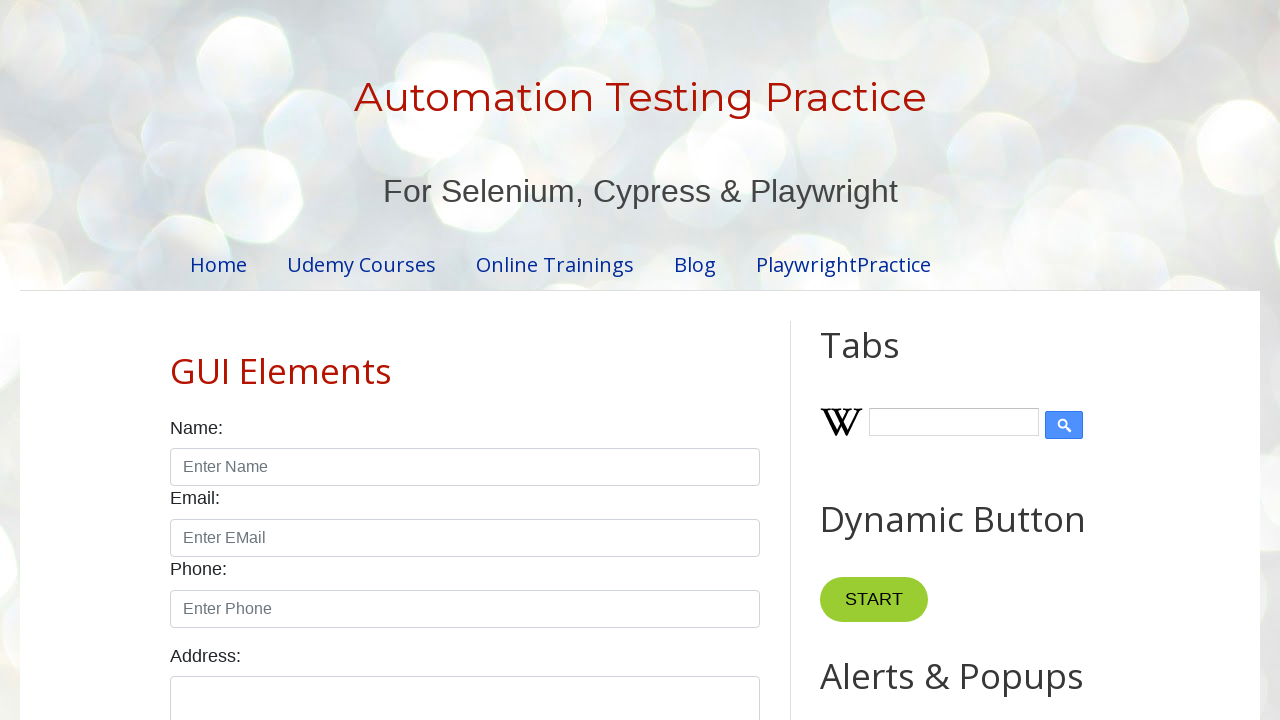

Verified cell at row 2, column 4 is accessible
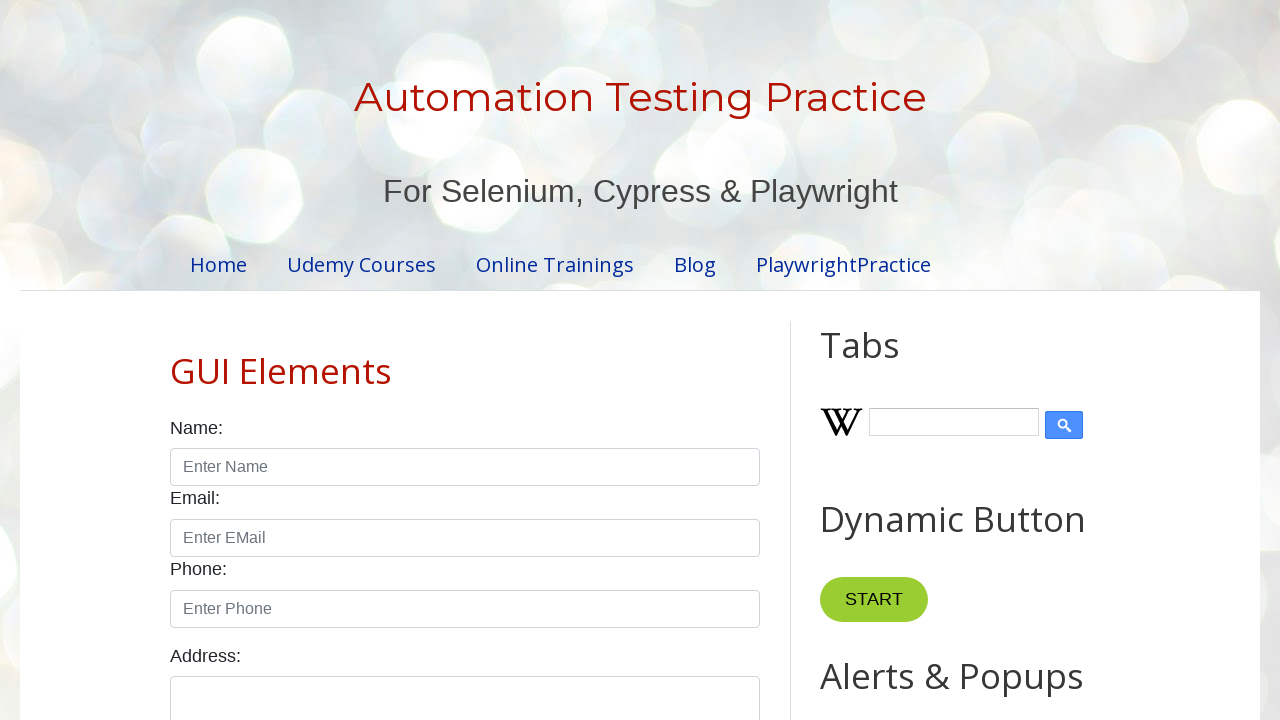

Verified cell at row 3, column 1 is accessible
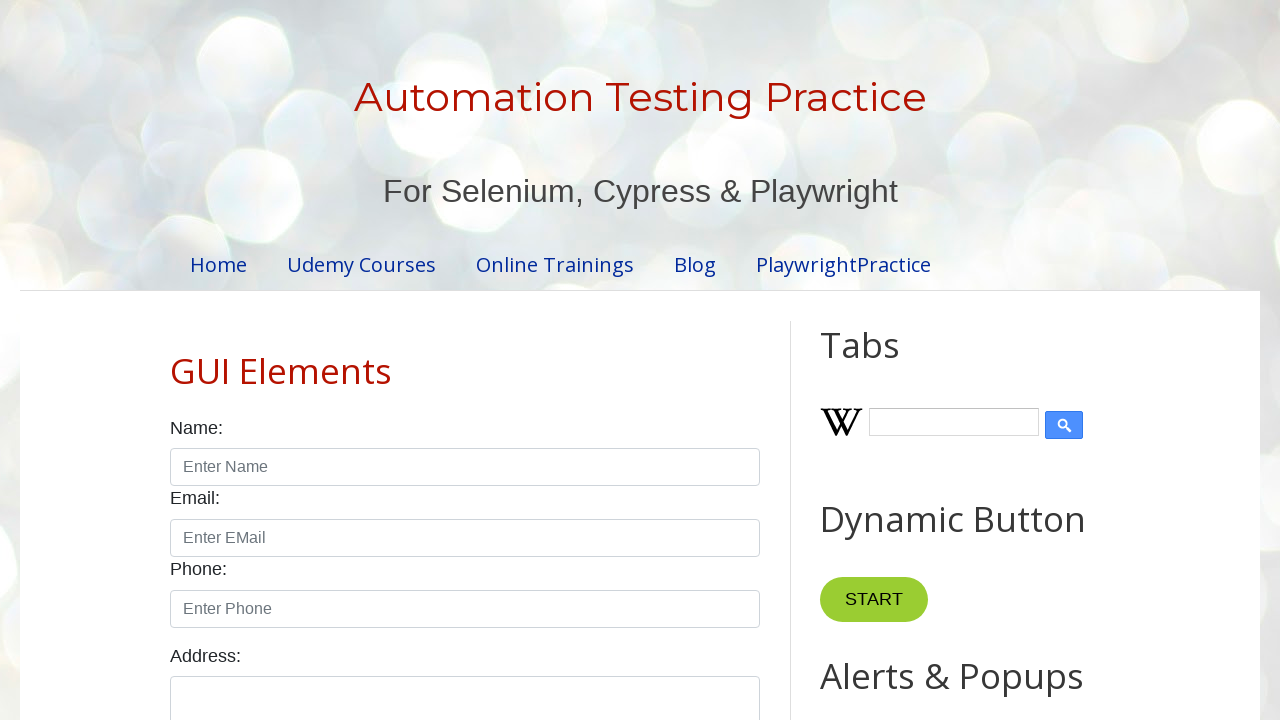

Verified cell at row 3, column 2 is accessible
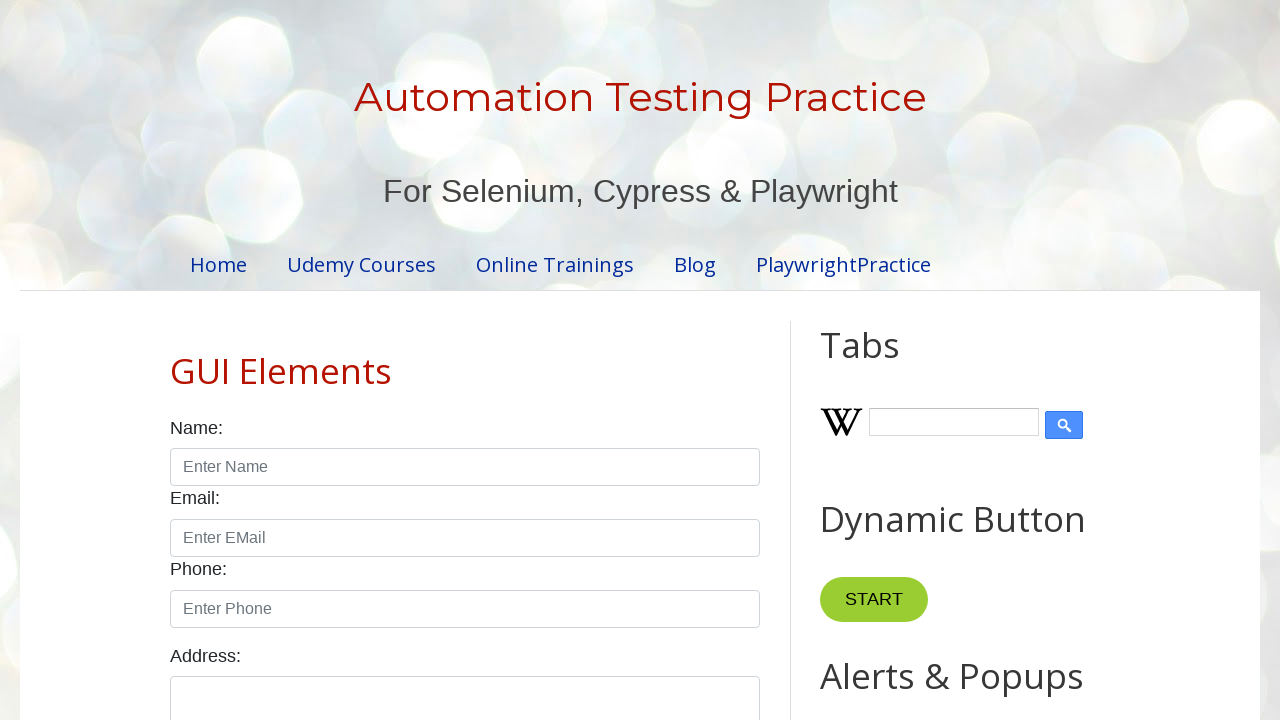

Verified cell at row 3, column 3 is accessible
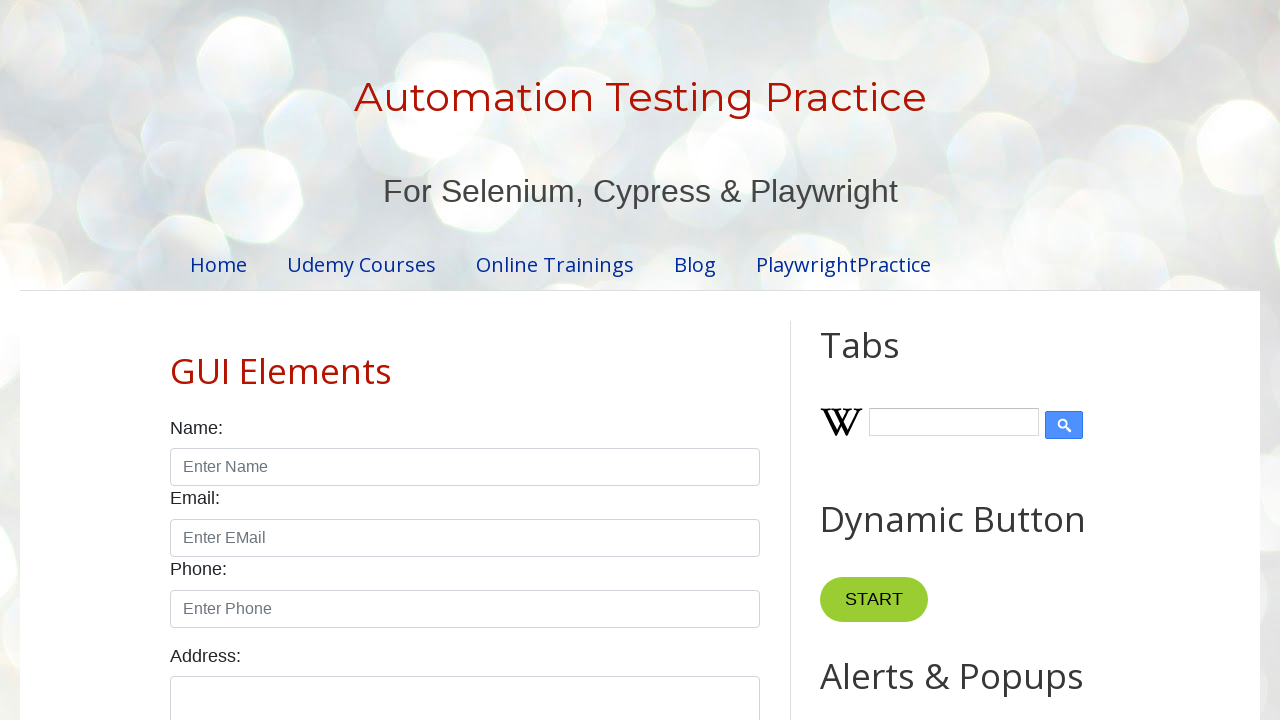

Verified cell at row 3, column 4 is accessible
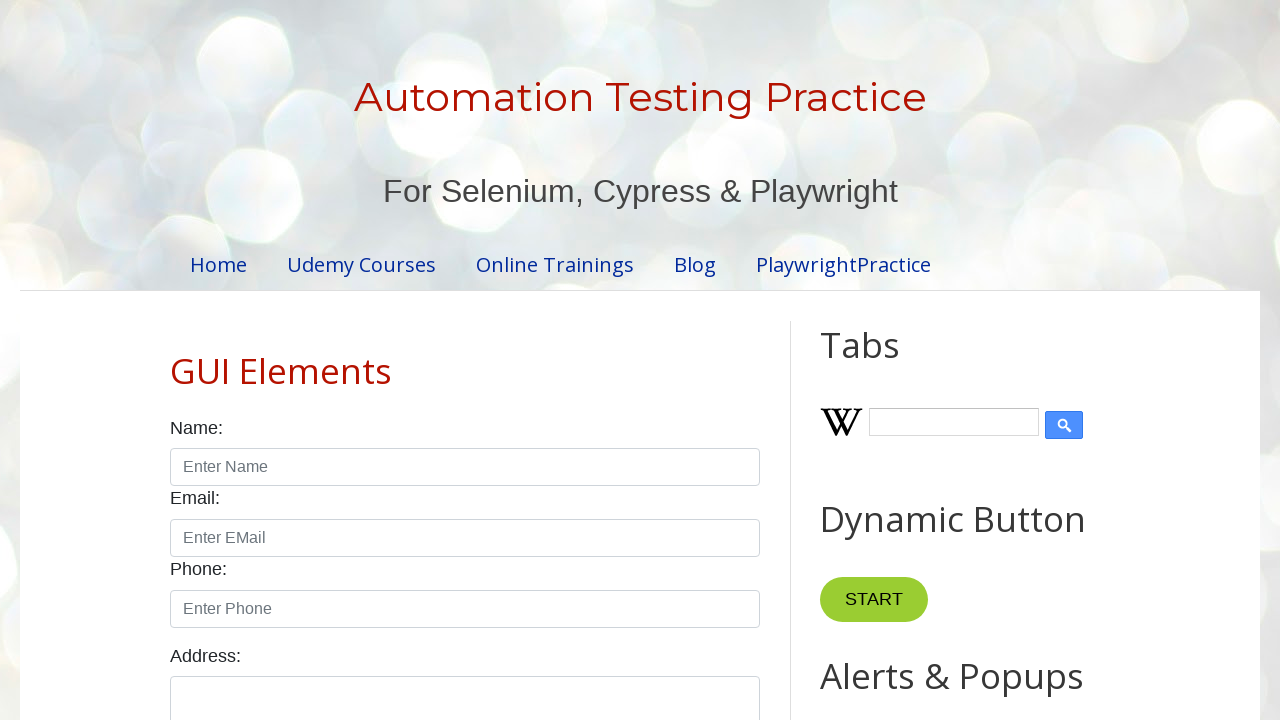

Verified cell at row 4, column 1 is accessible
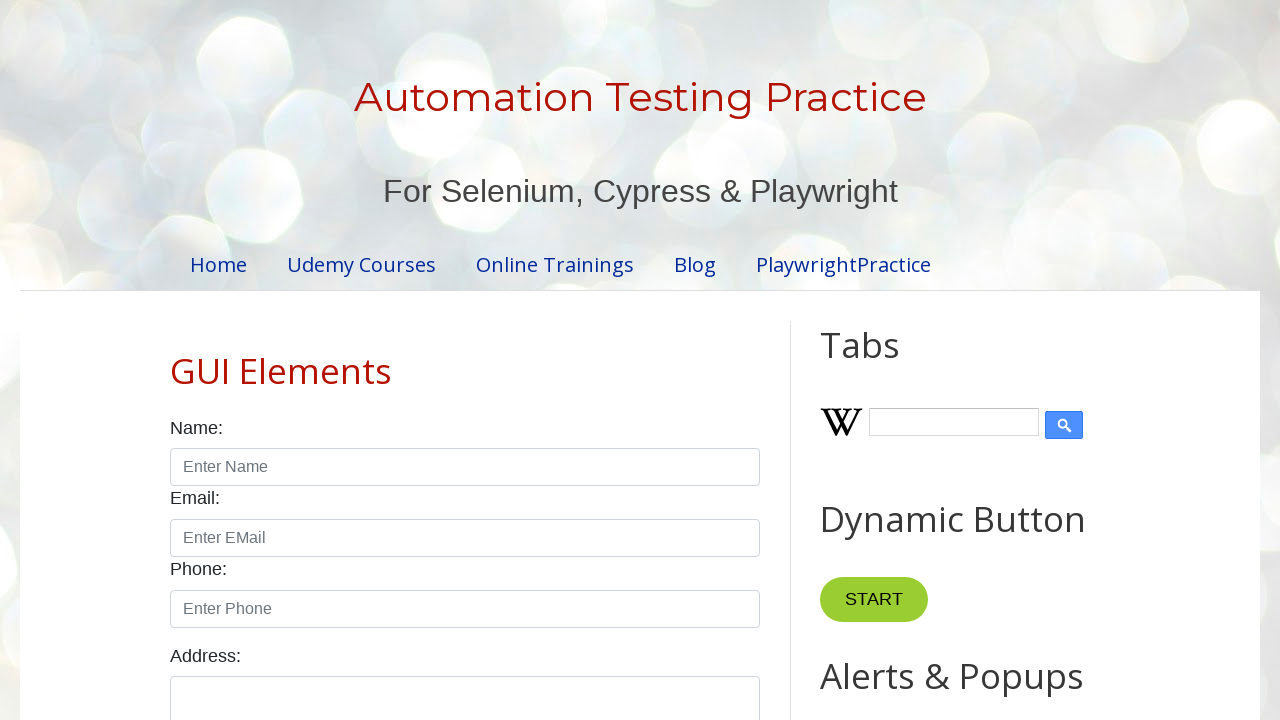

Verified cell at row 4, column 2 is accessible
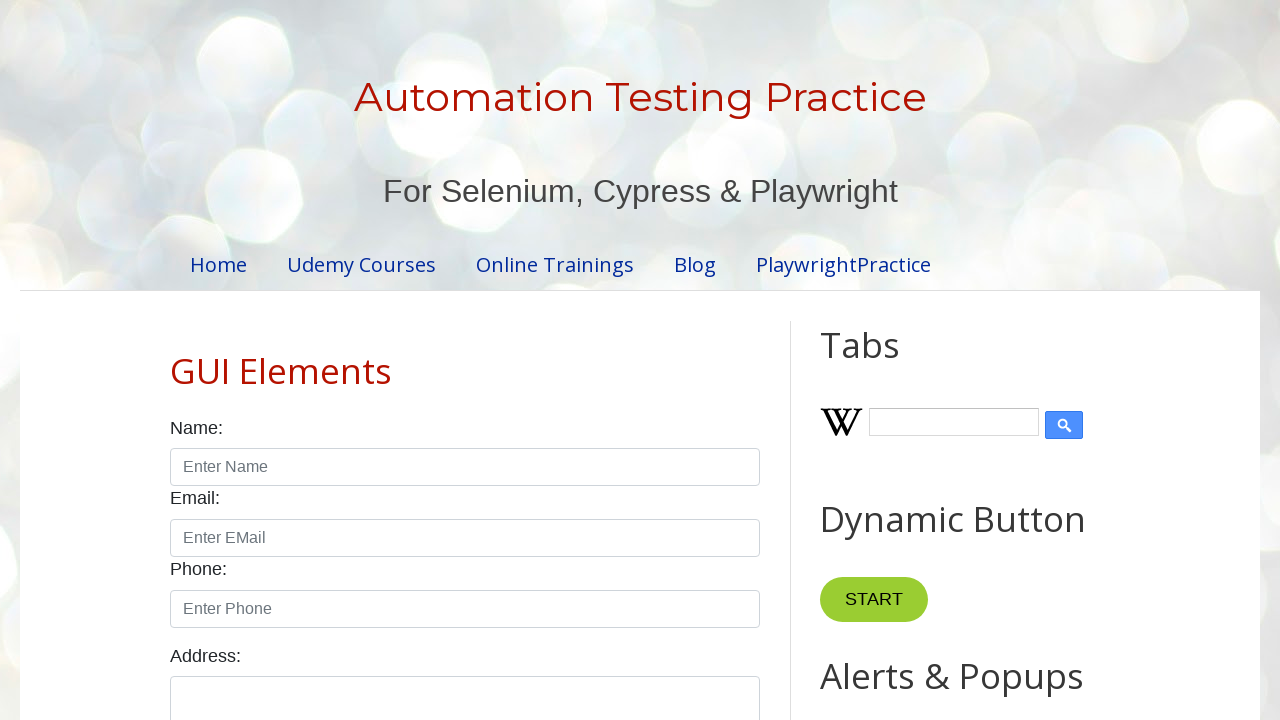

Verified cell at row 4, column 3 is accessible
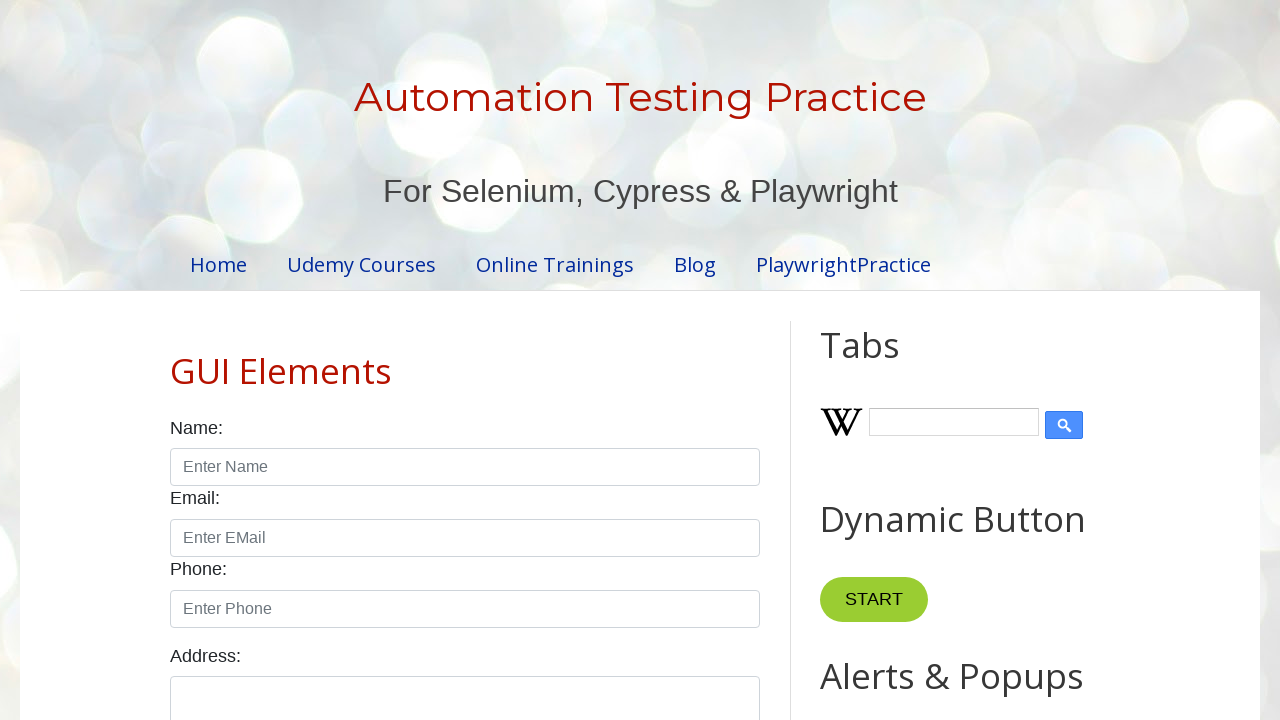

Verified cell at row 4, column 4 is accessible
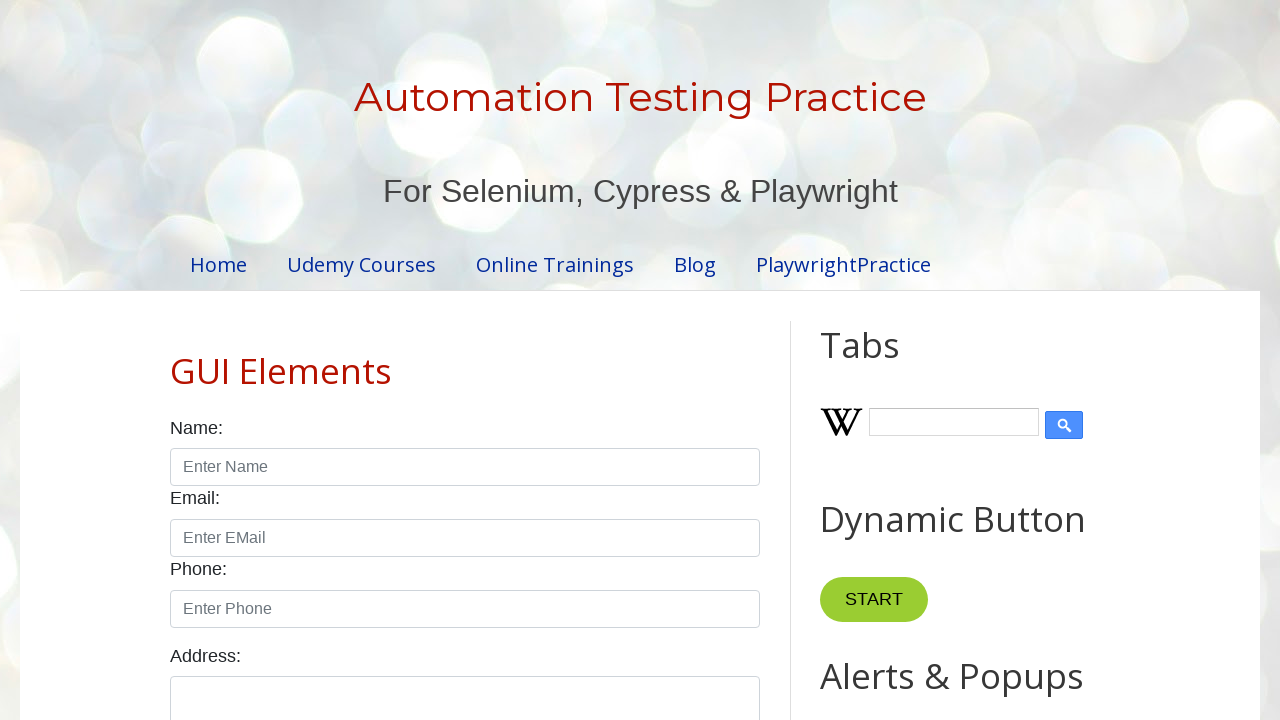

Verified cell at row 5, column 1 is accessible
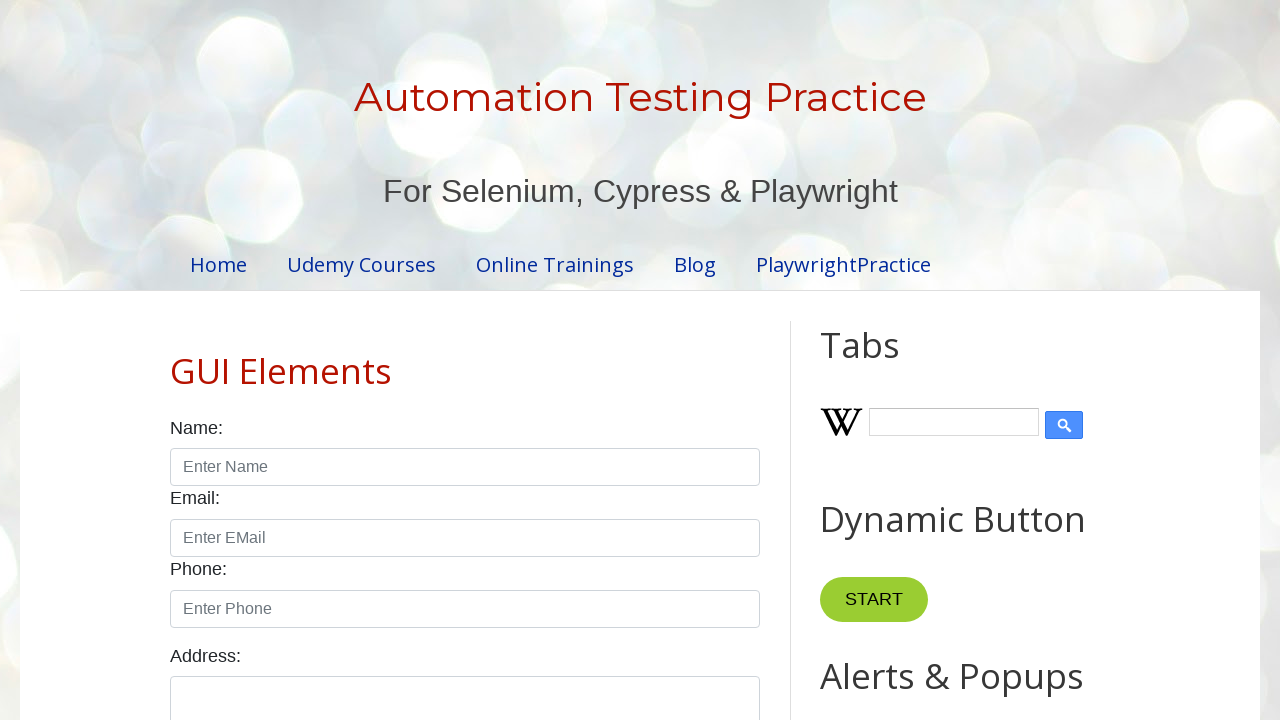

Verified cell at row 5, column 2 is accessible
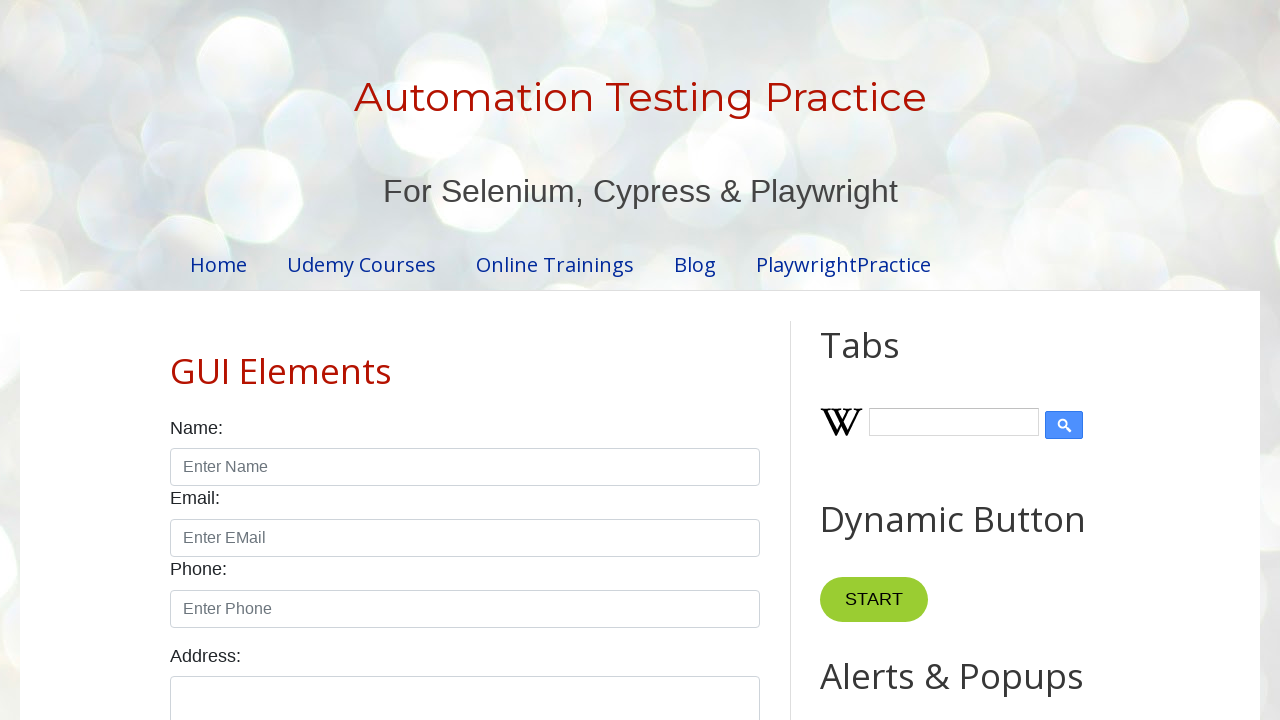

Verified cell at row 5, column 3 is accessible
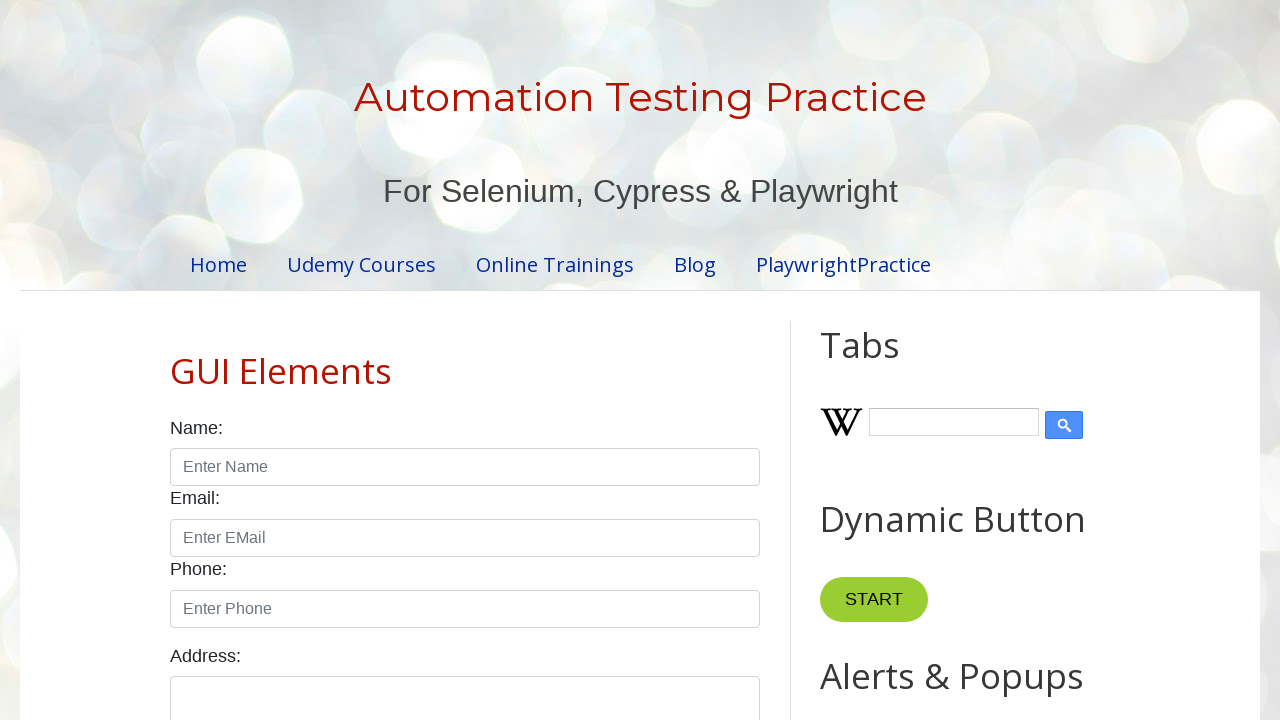

Verified cell at row 5, column 4 is accessible
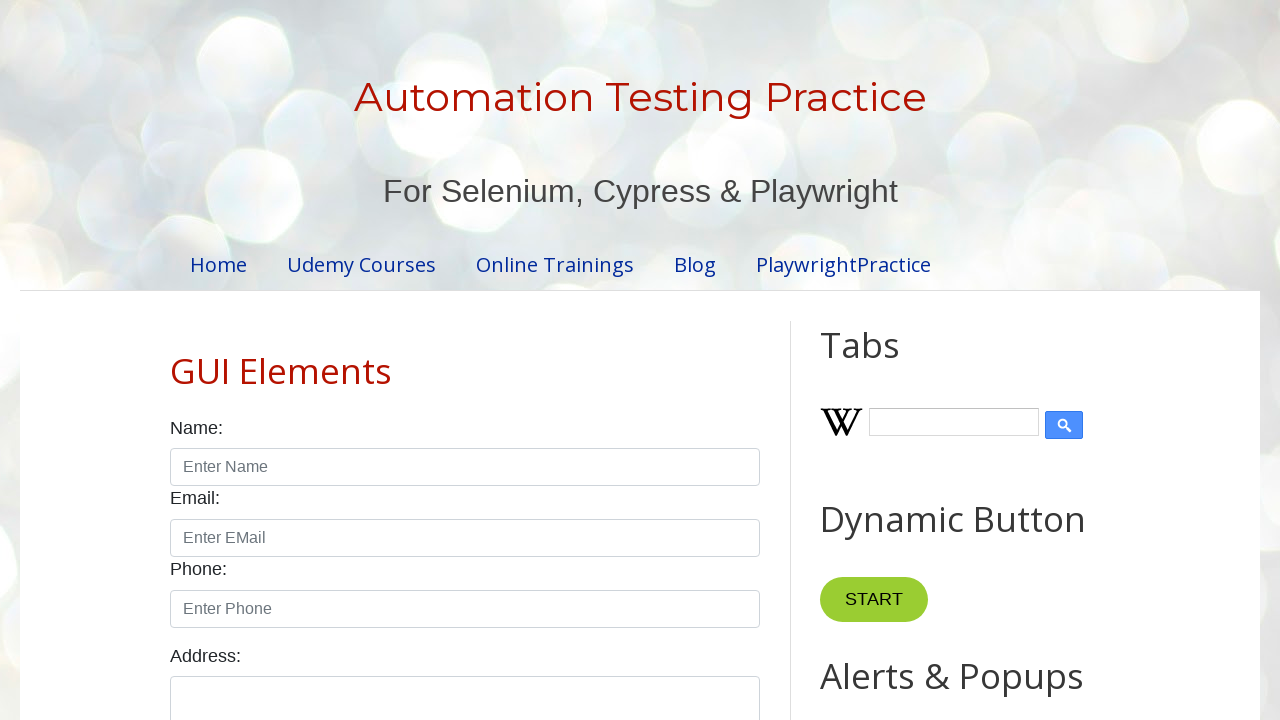

Verified cell at row 6, column 1 is accessible
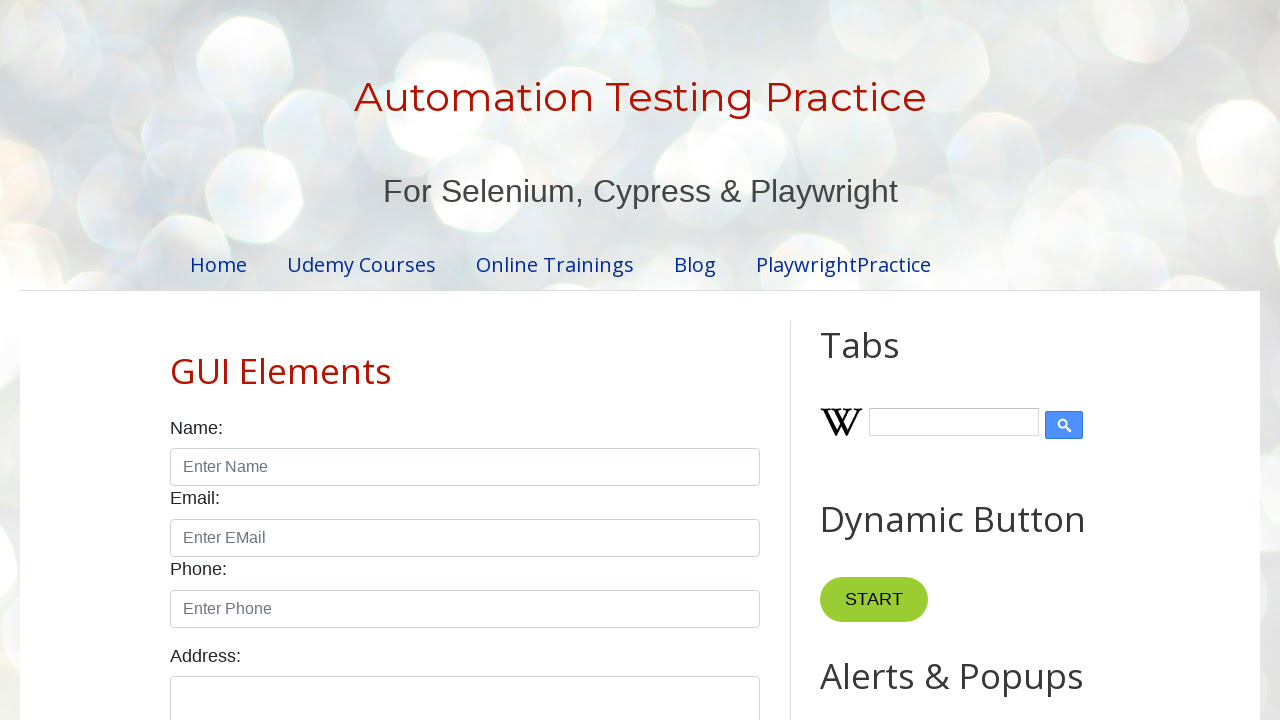

Verified cell at row 6, column 2 is accessible
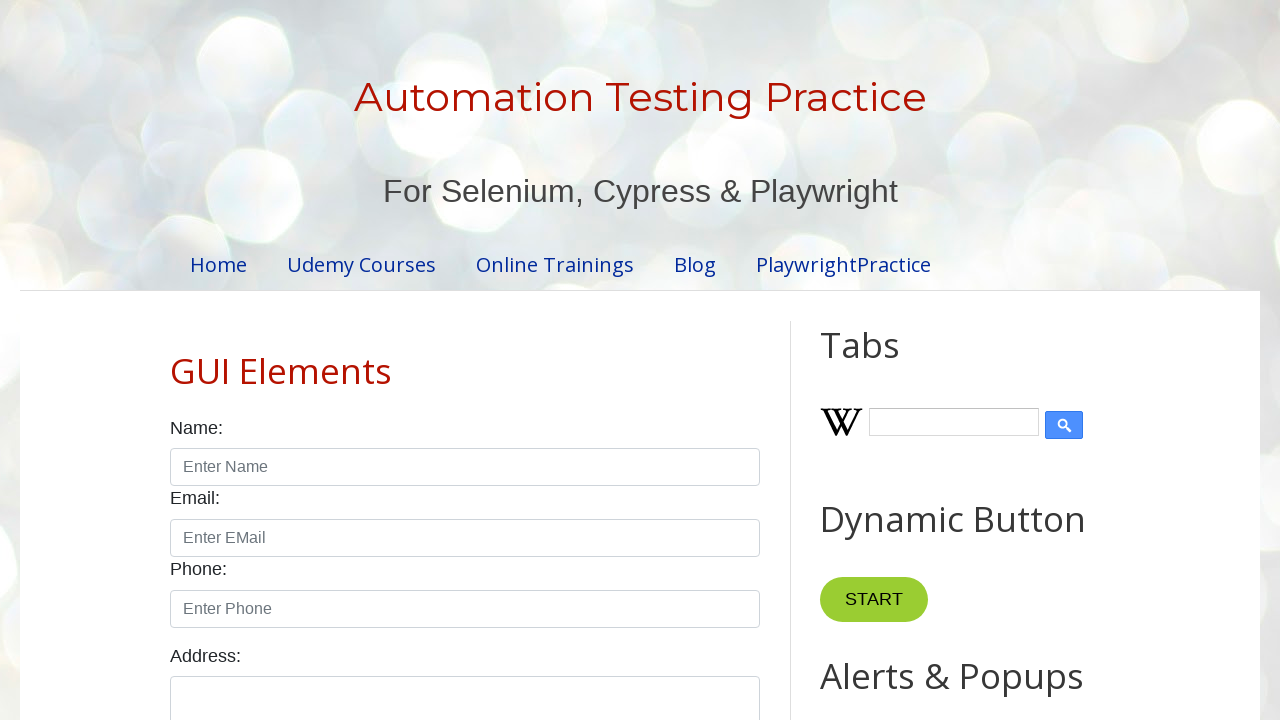

Verified cell at row 6, column 3 is accessible
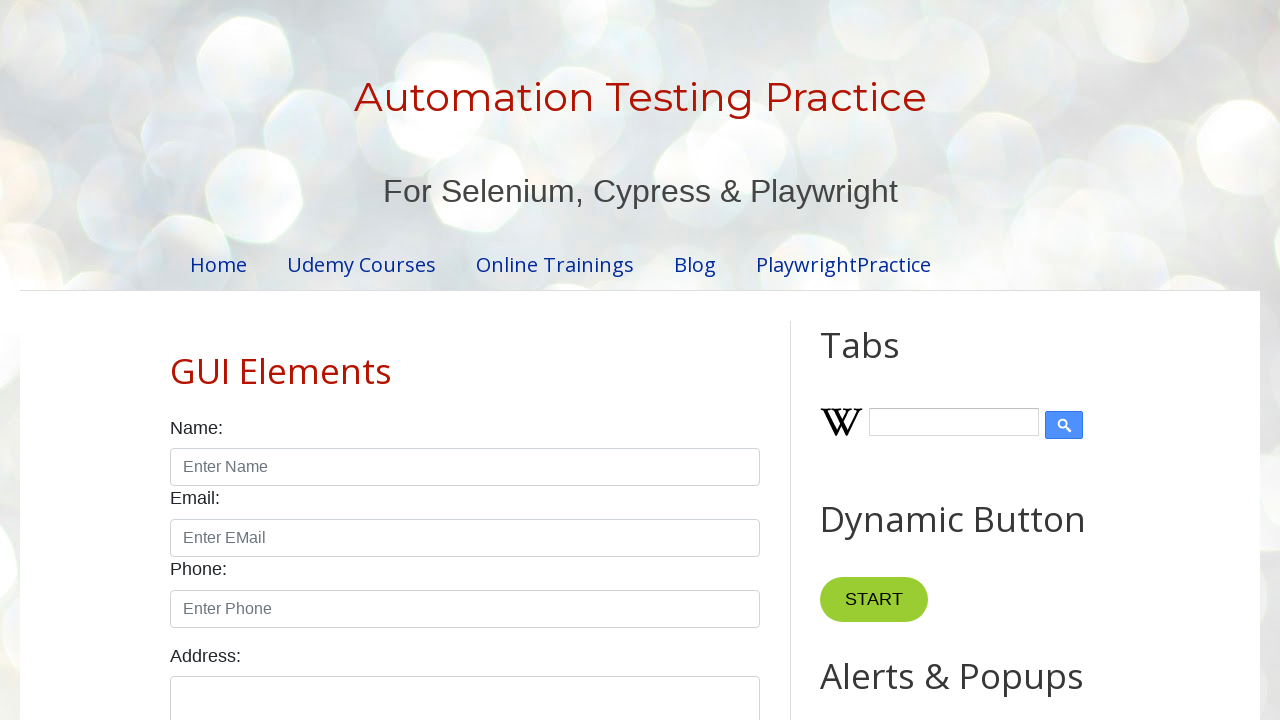

Verified cell at row 6, column 4 is accessible
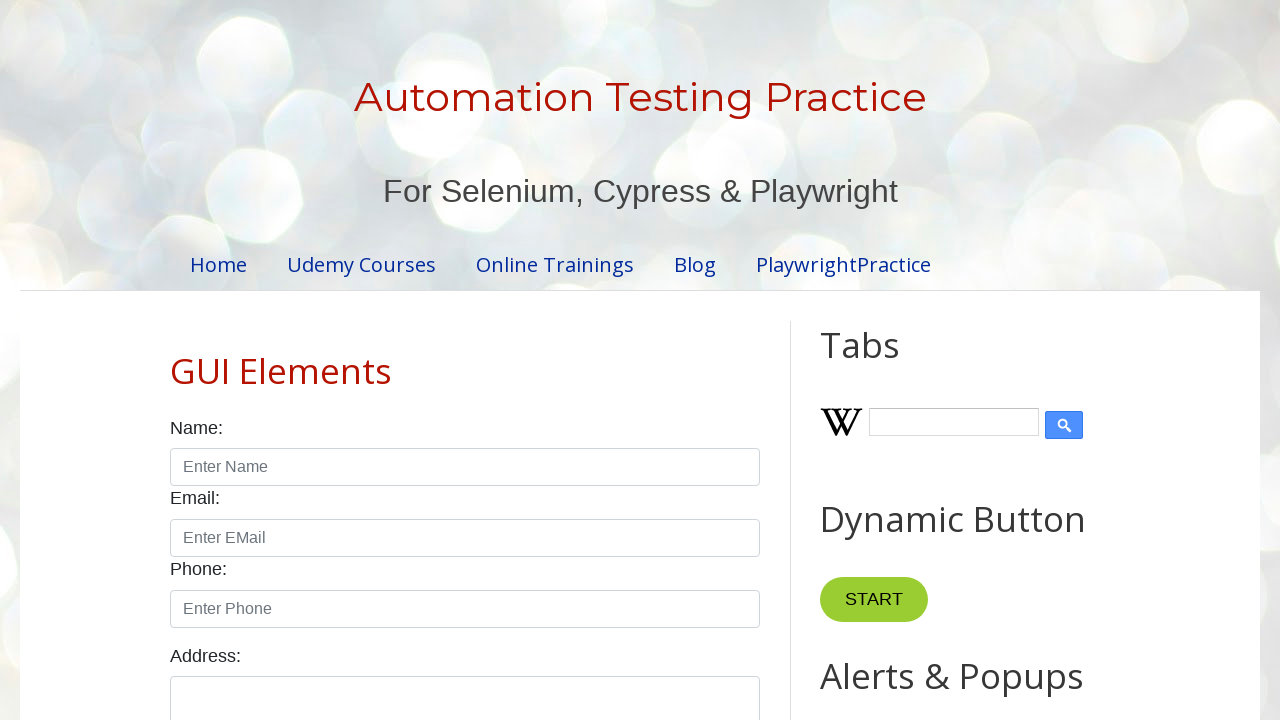

Verified cell at row 7, column 1 is accessible
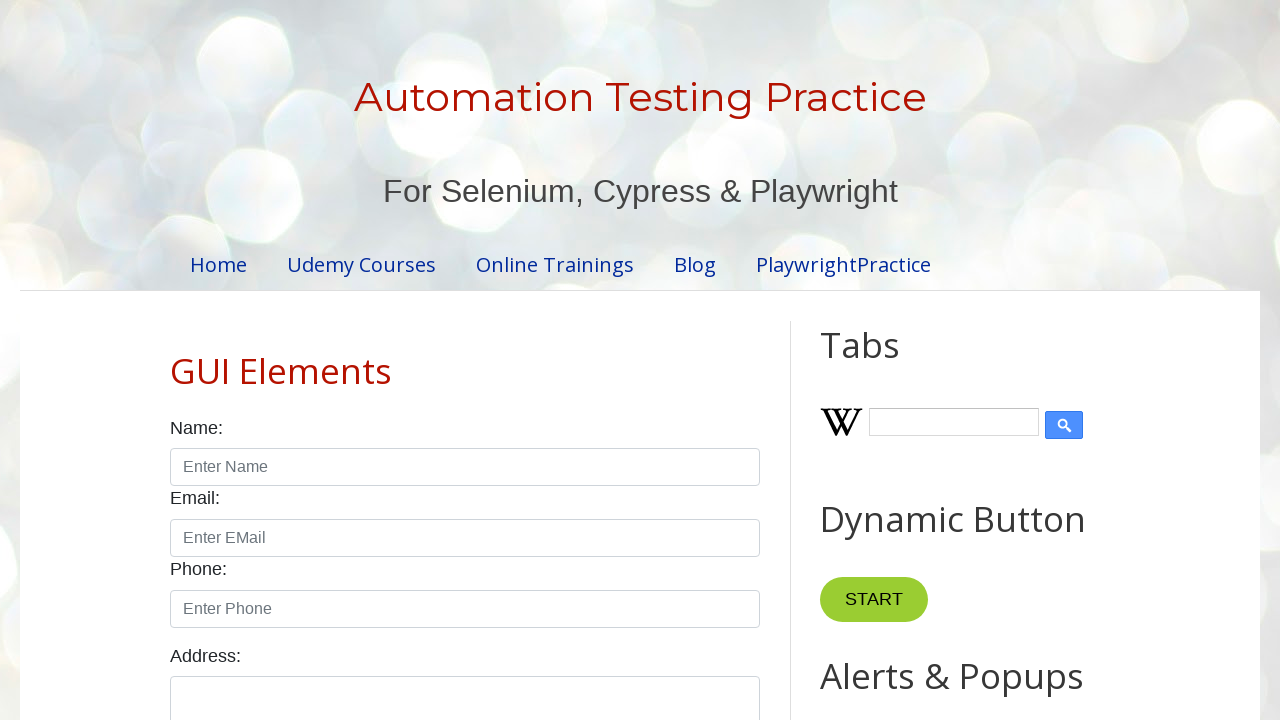

Verified cell at row 7, column 2 is accessible
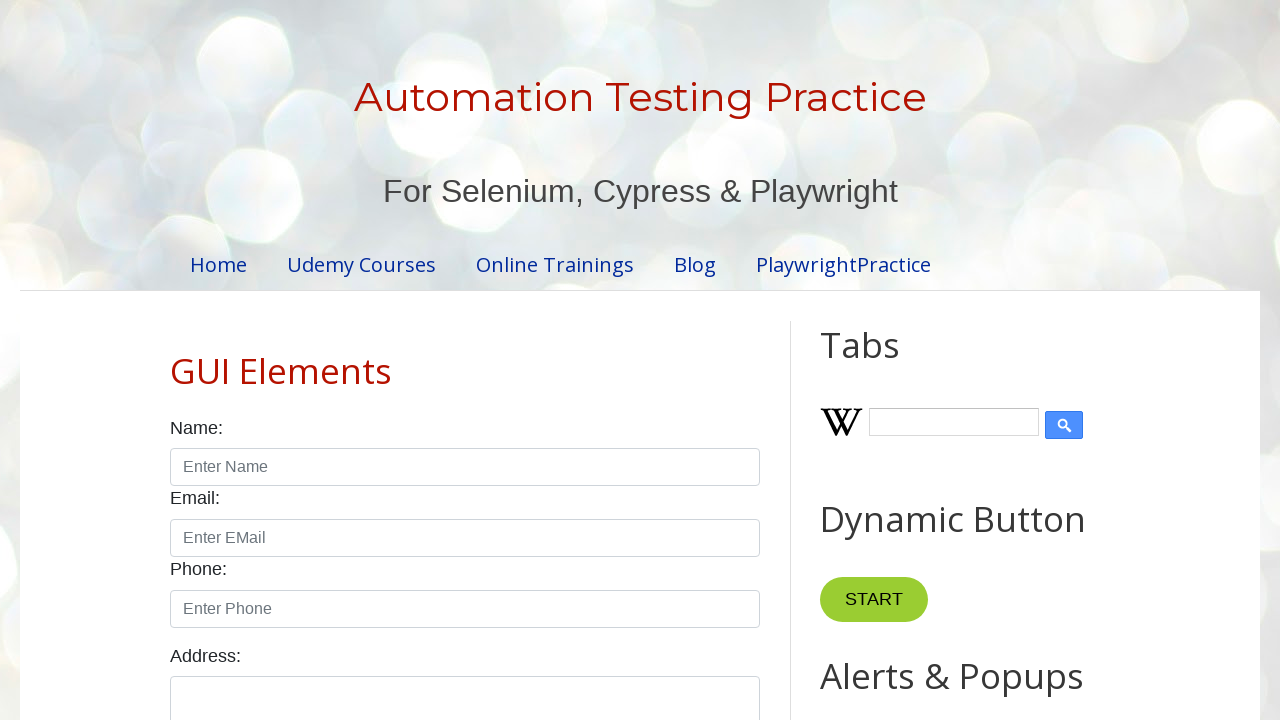

Verified cell at row 7, column 3 is accessible
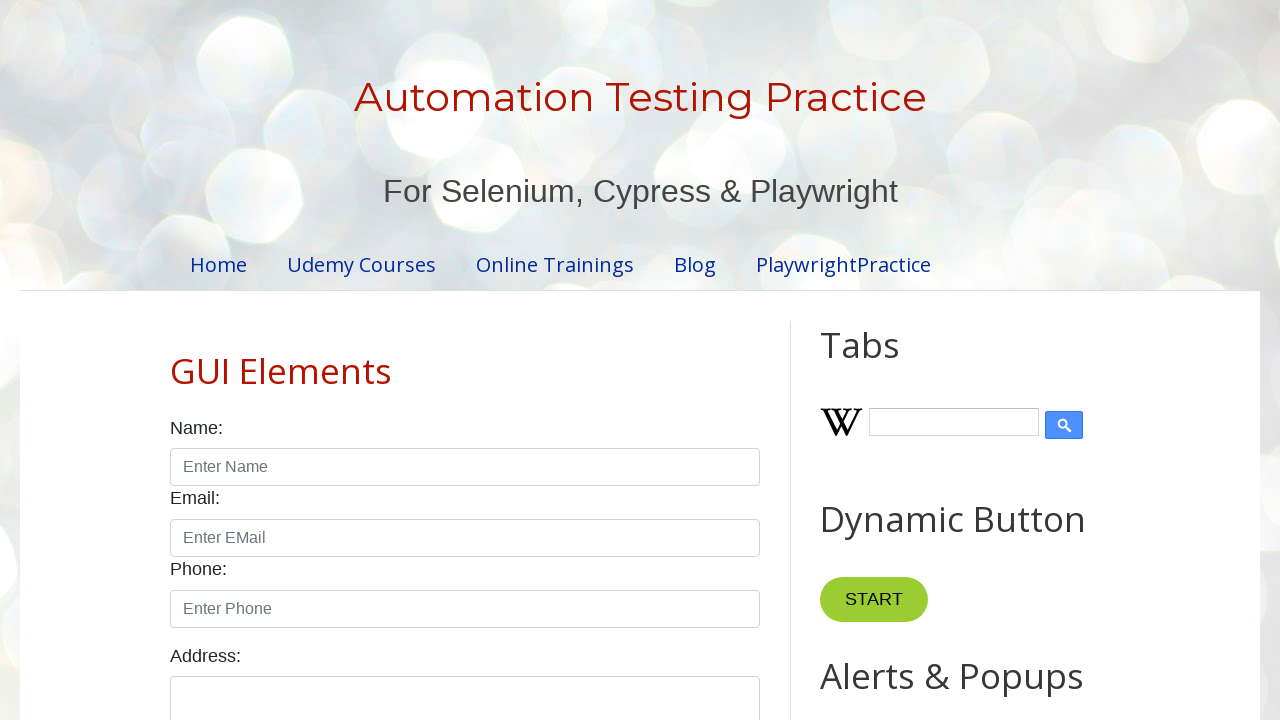

Verified cell at row 7, column 4 is accessible
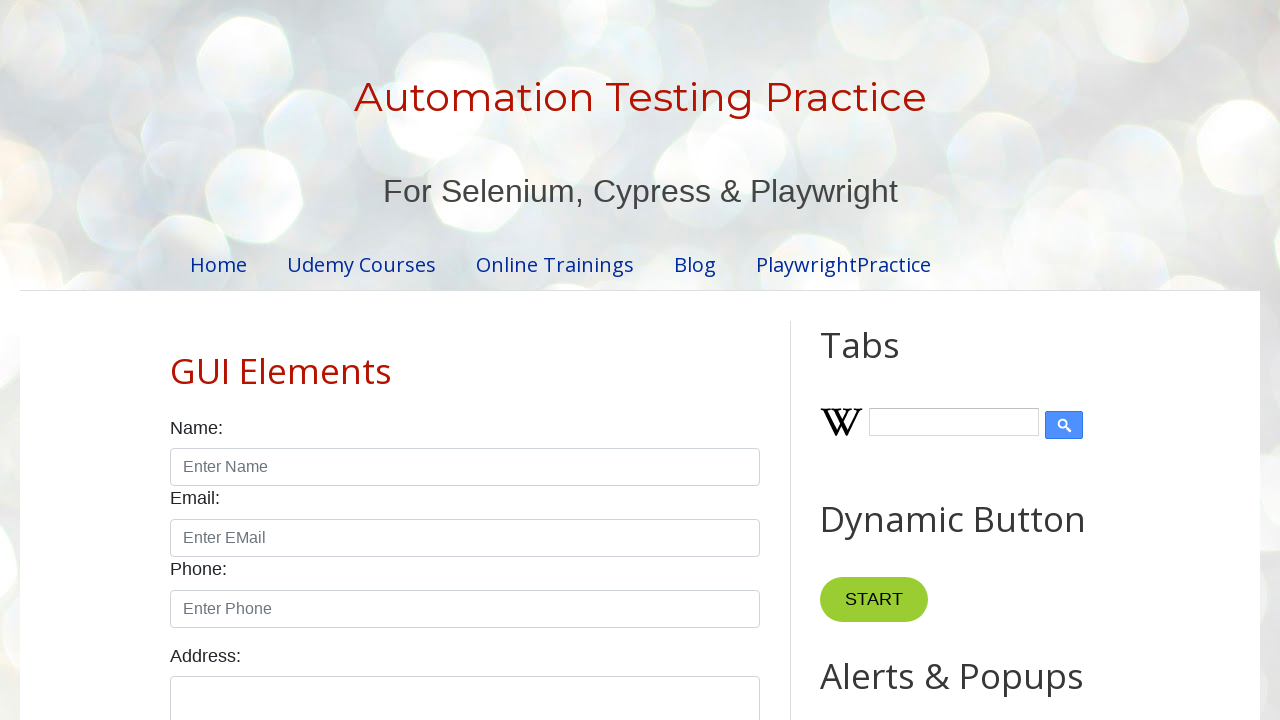

Retrieved author text from row 2: 'Amit'
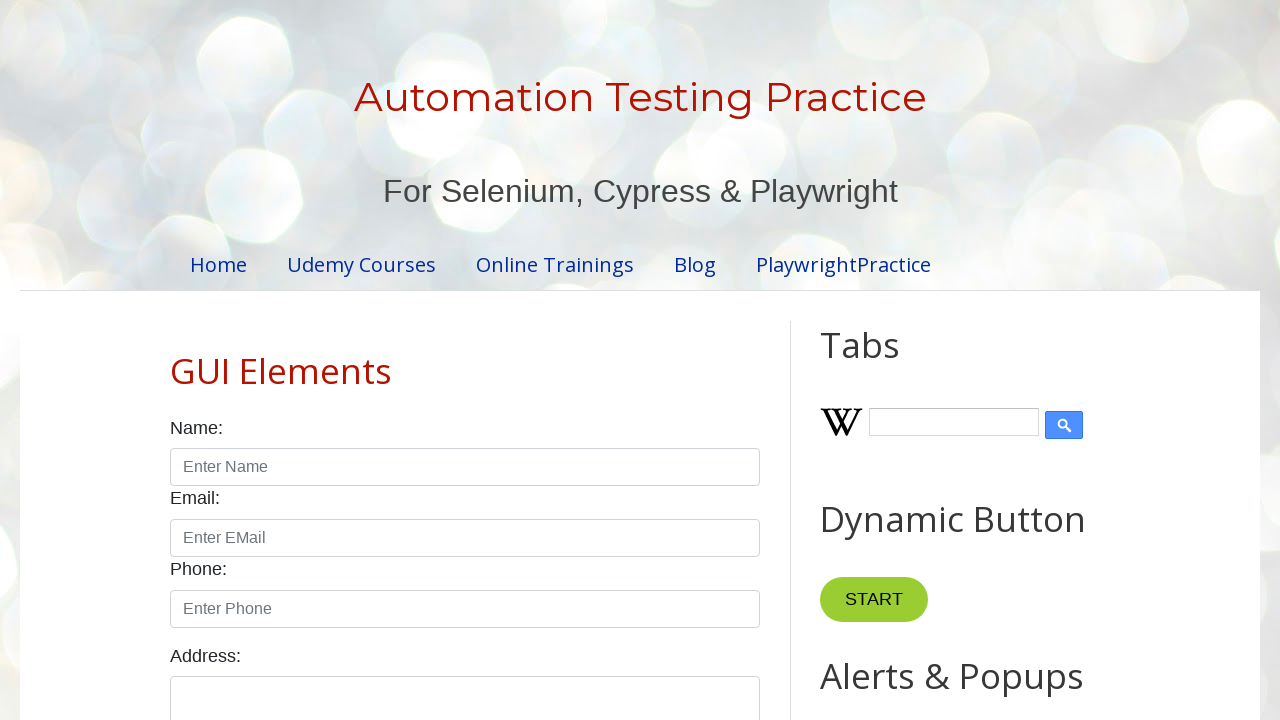

Retrieved author text from row 3: 'Mukesh'
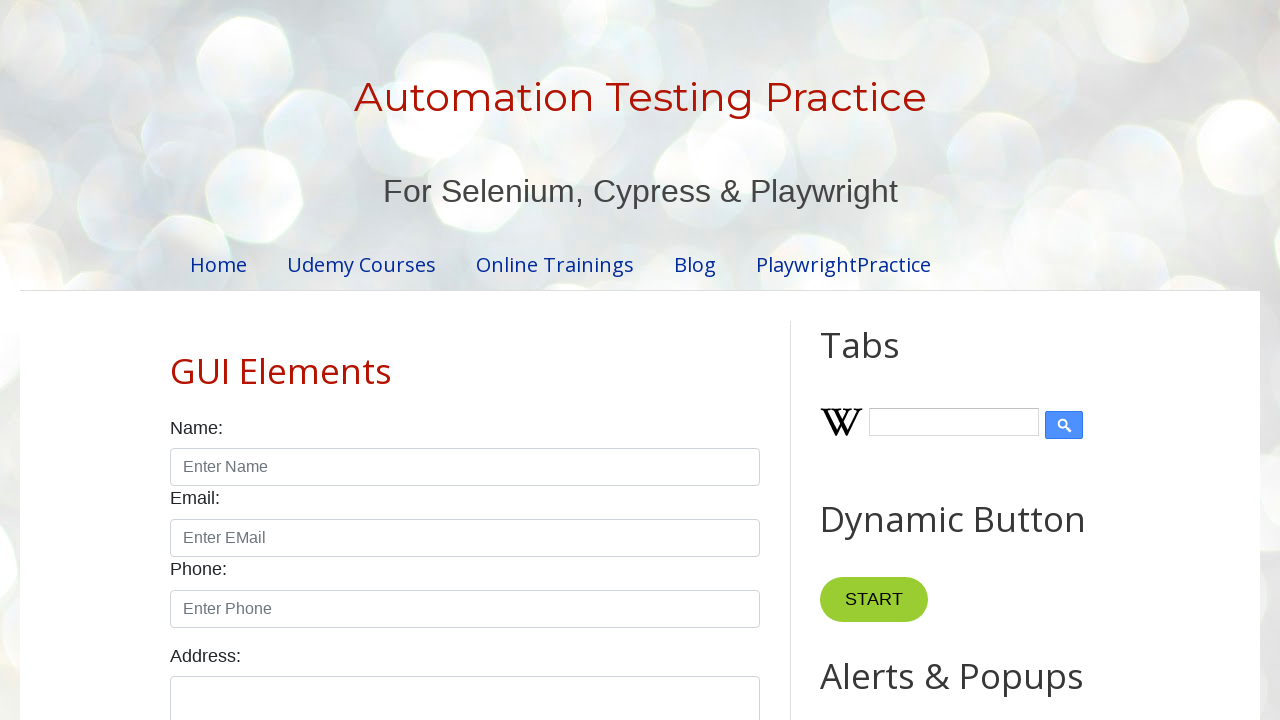

Found Mukesh as author in row 3, verified book cell
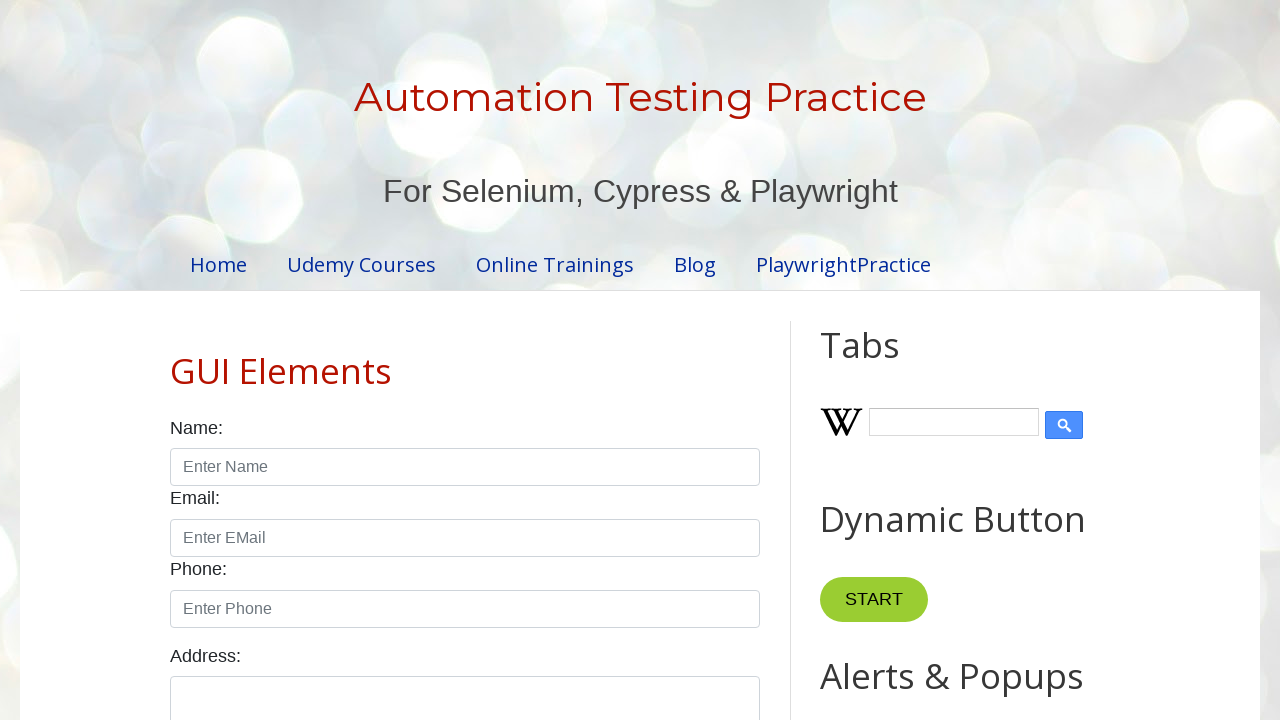

Retrieved author text from row 4: 'Animesh'
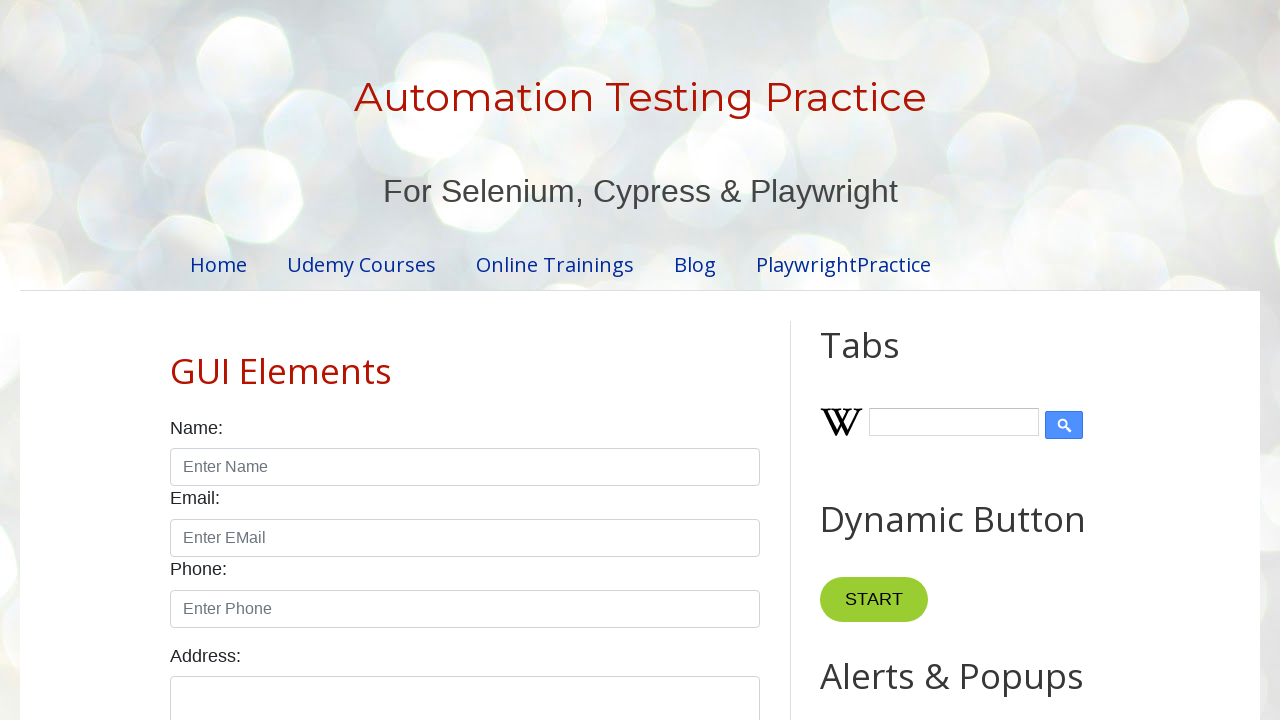

Retrieved author text from row 5: 'Mukesh'
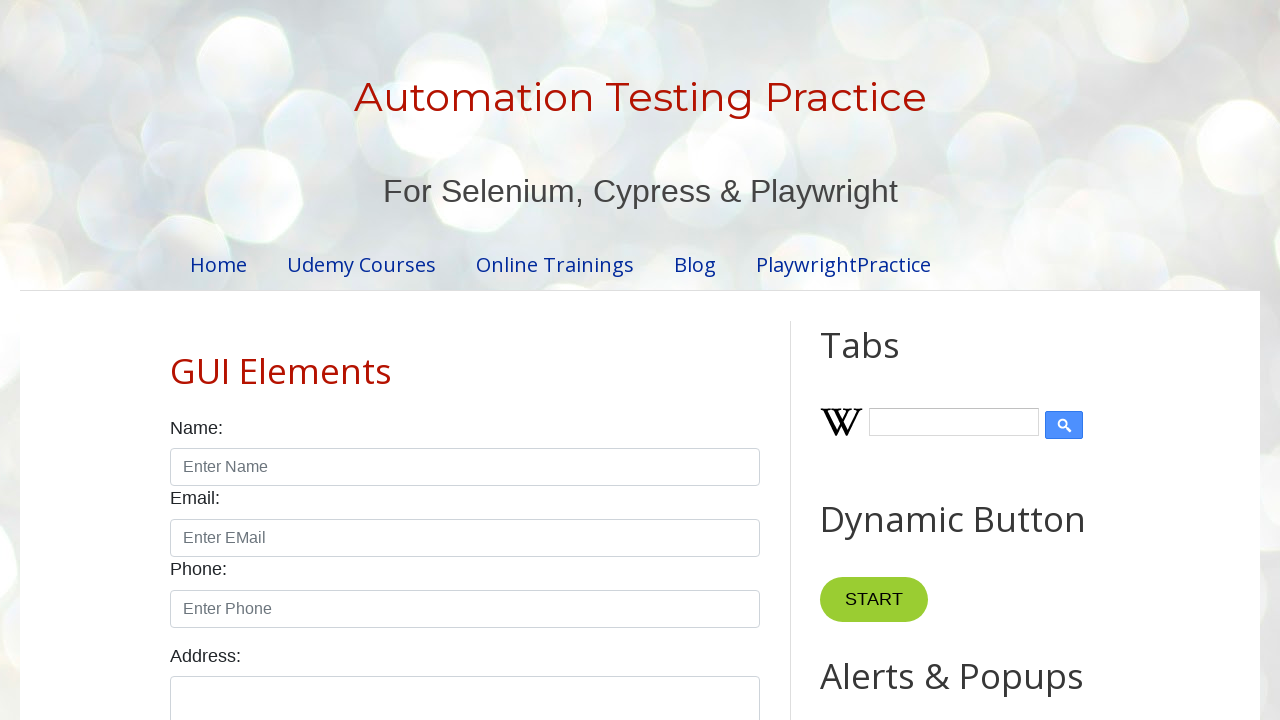

Found Mukesh as author in row 5, verified book cell
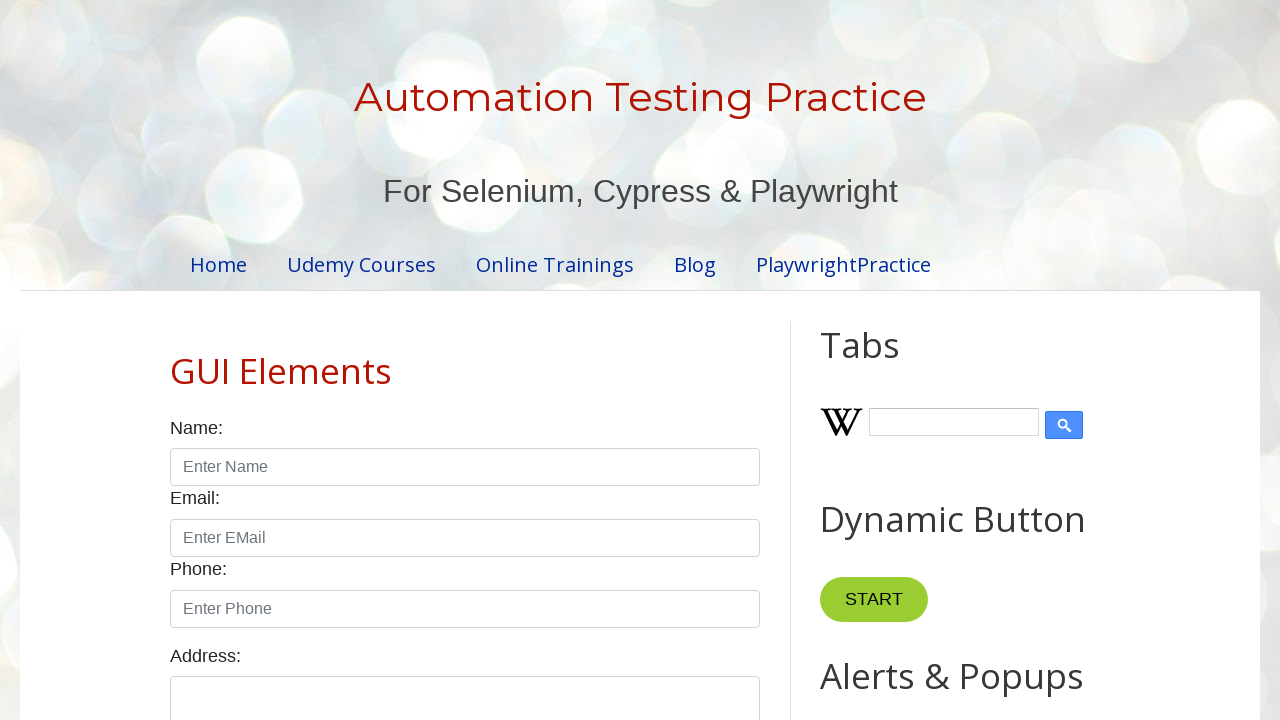

Retrieved author text from row 6: 'Amod'
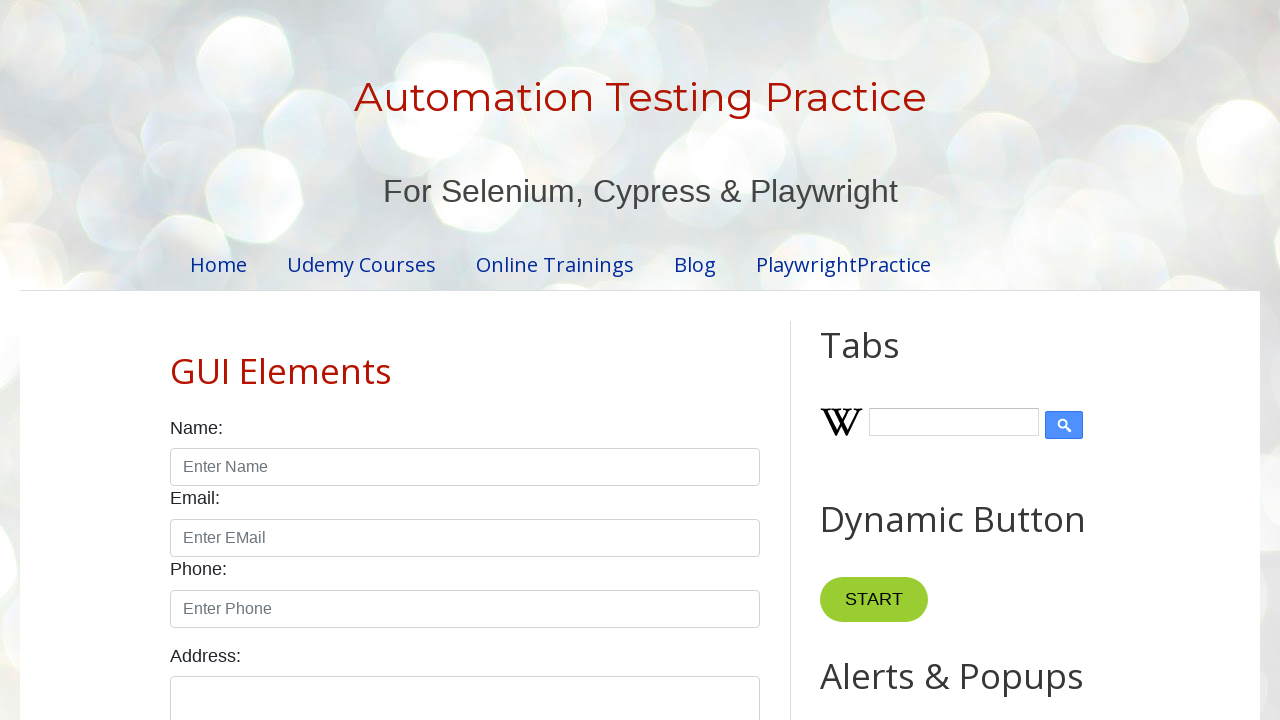

Retrieved author text from row 7: 'Amit'
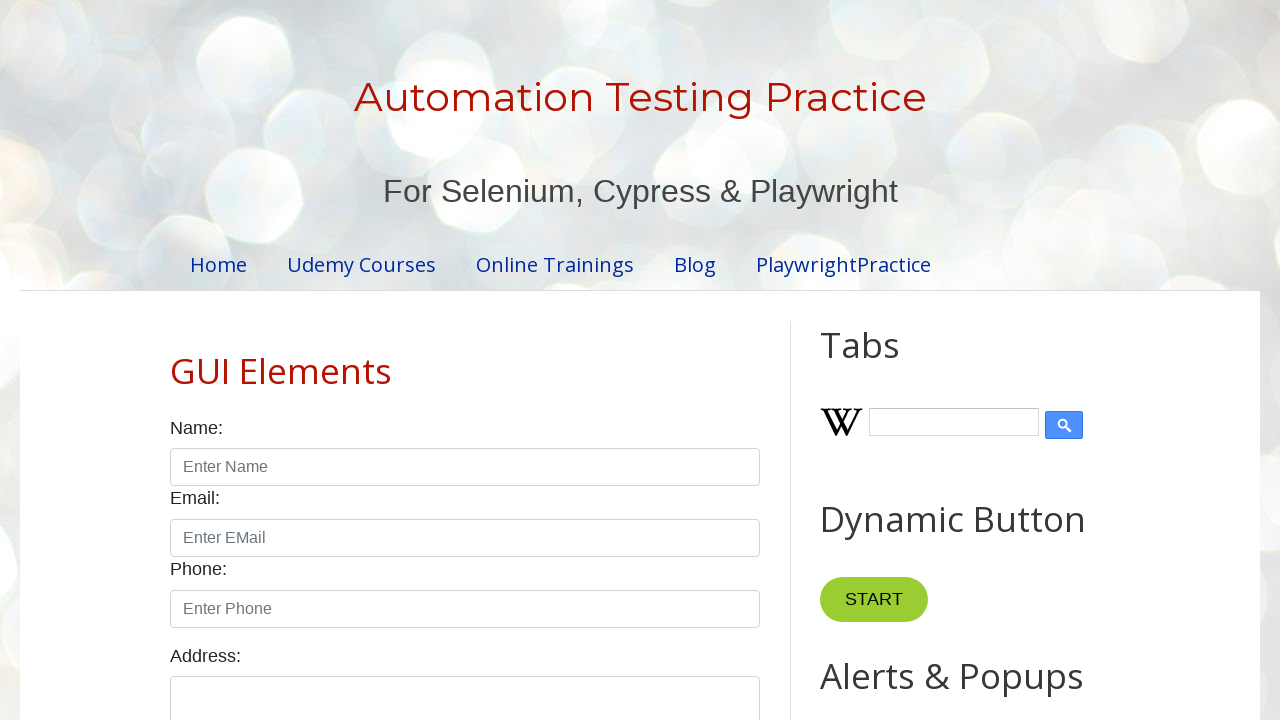

Verified price cell at row 2, column 4 is accessible
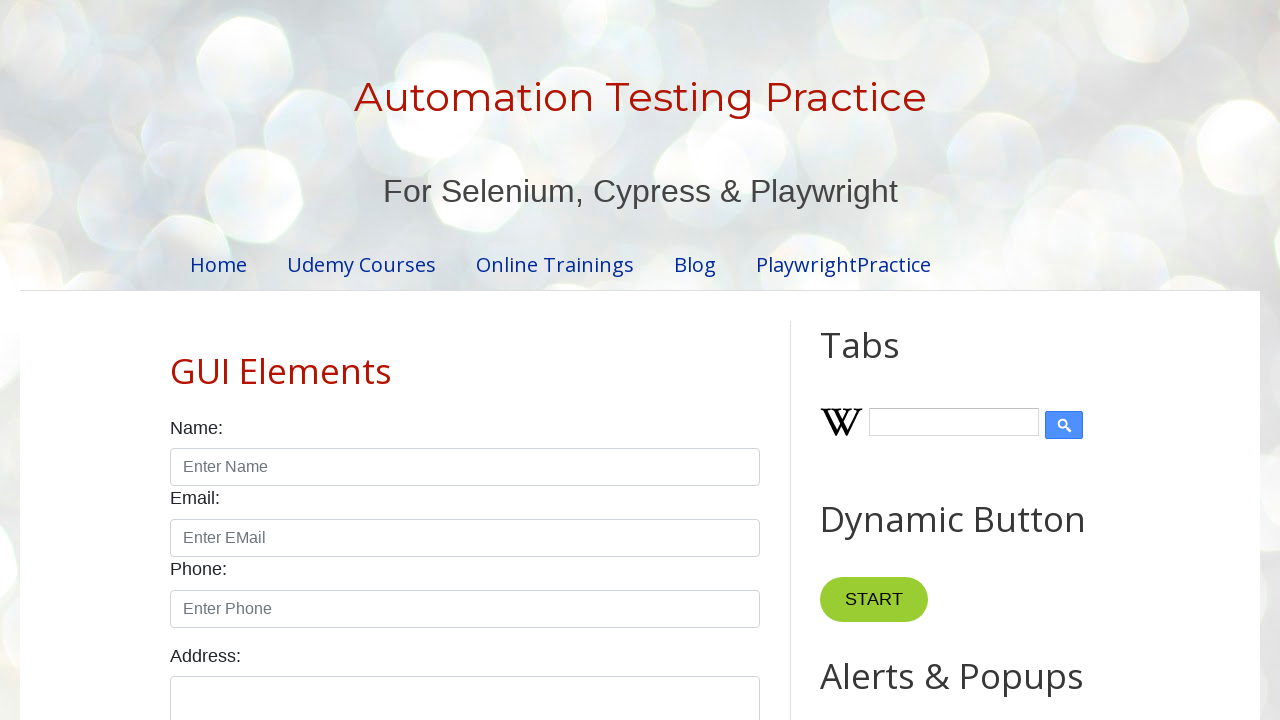

Verified price cell at row 3, column 4 is accessible
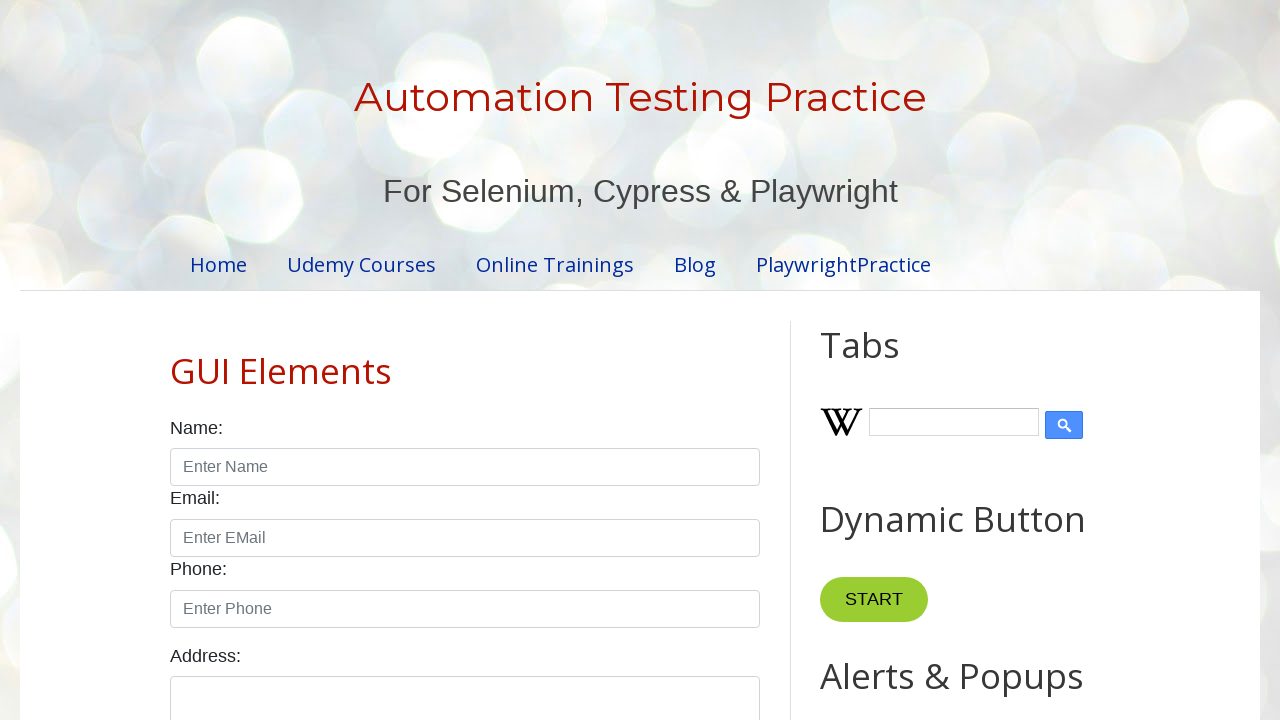

Verified price cell at row 4, column 4 is accessible
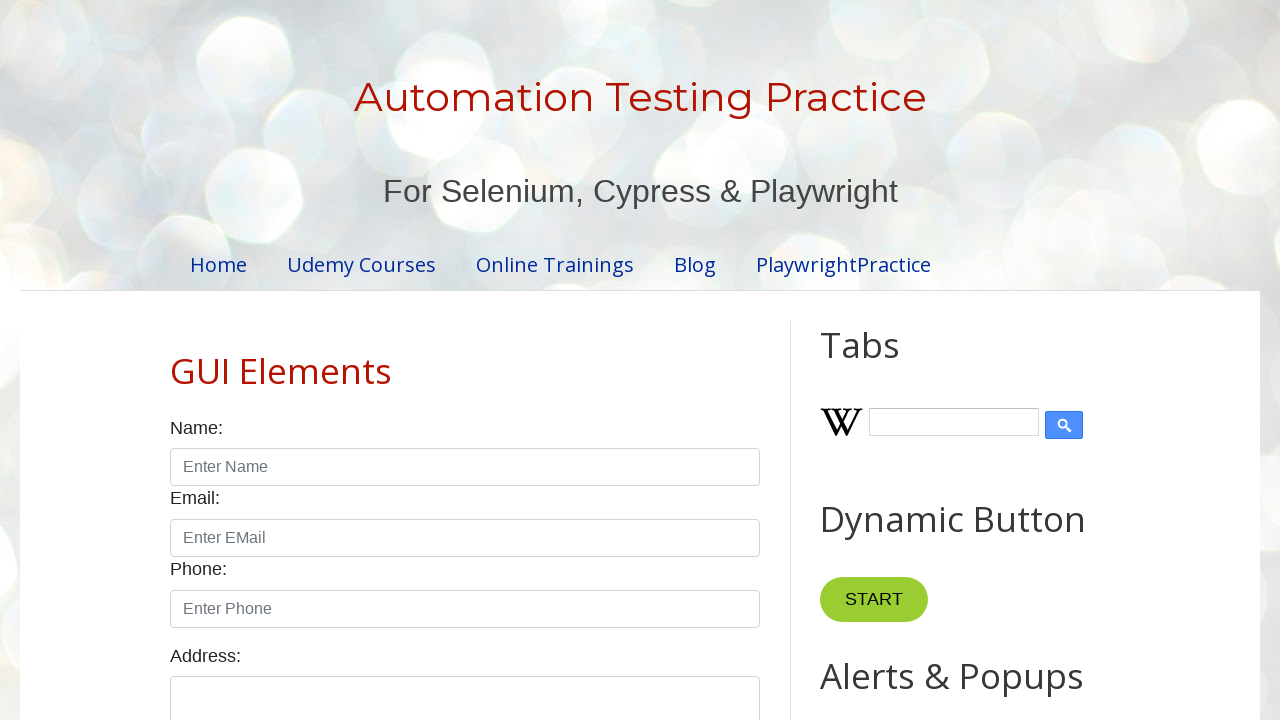

Verified price cell at row 5, column 4 is accessible
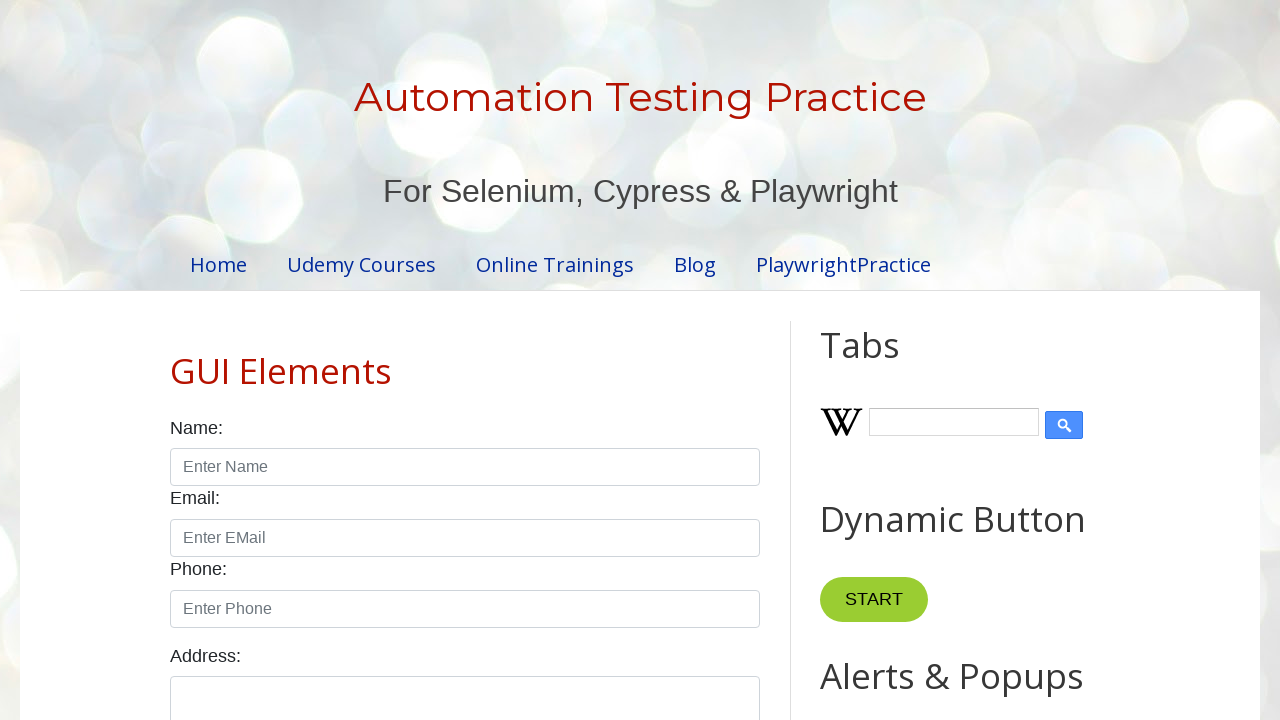

Verified price cell at row 6, column 4 is accessible
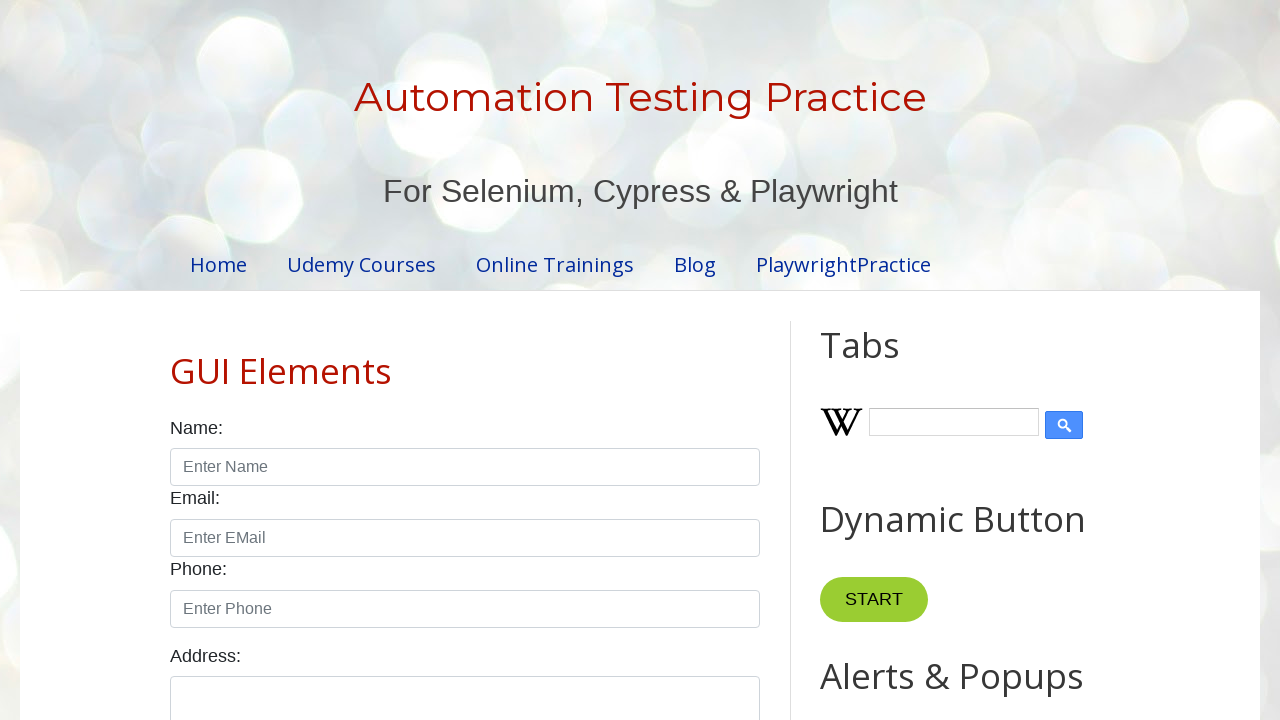

Verified price cell at row 7, column 4 is accessible
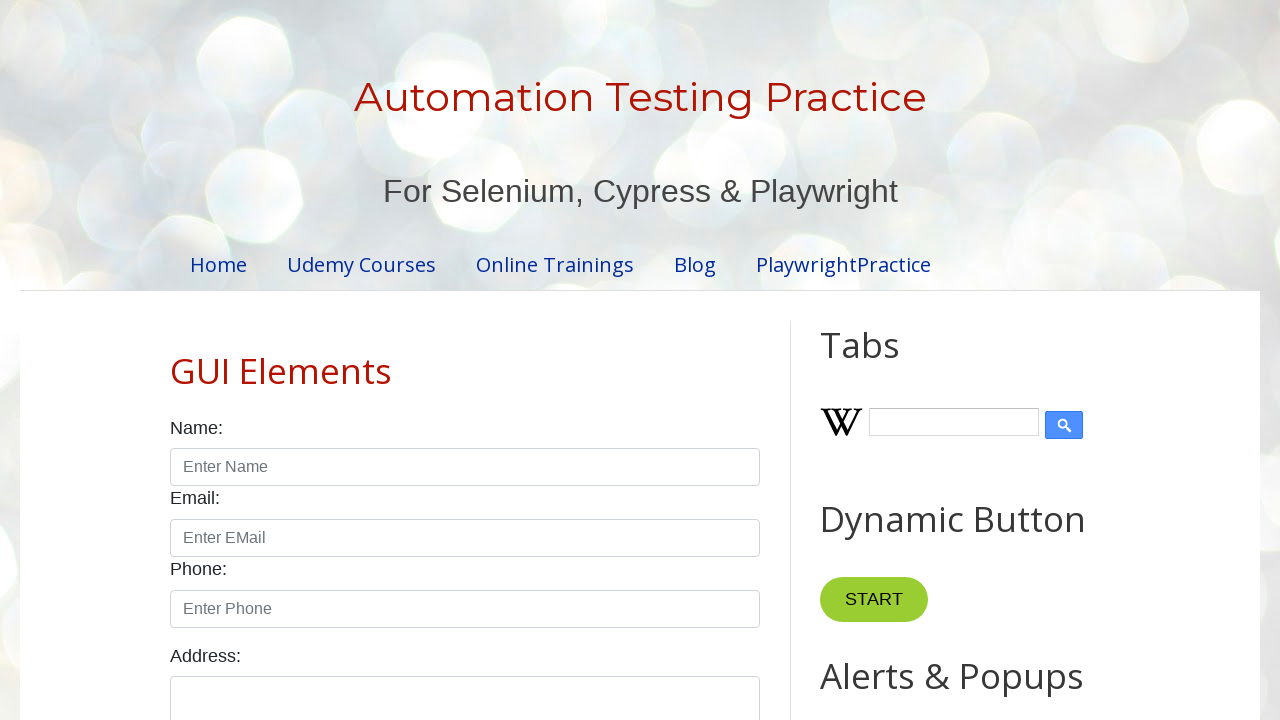

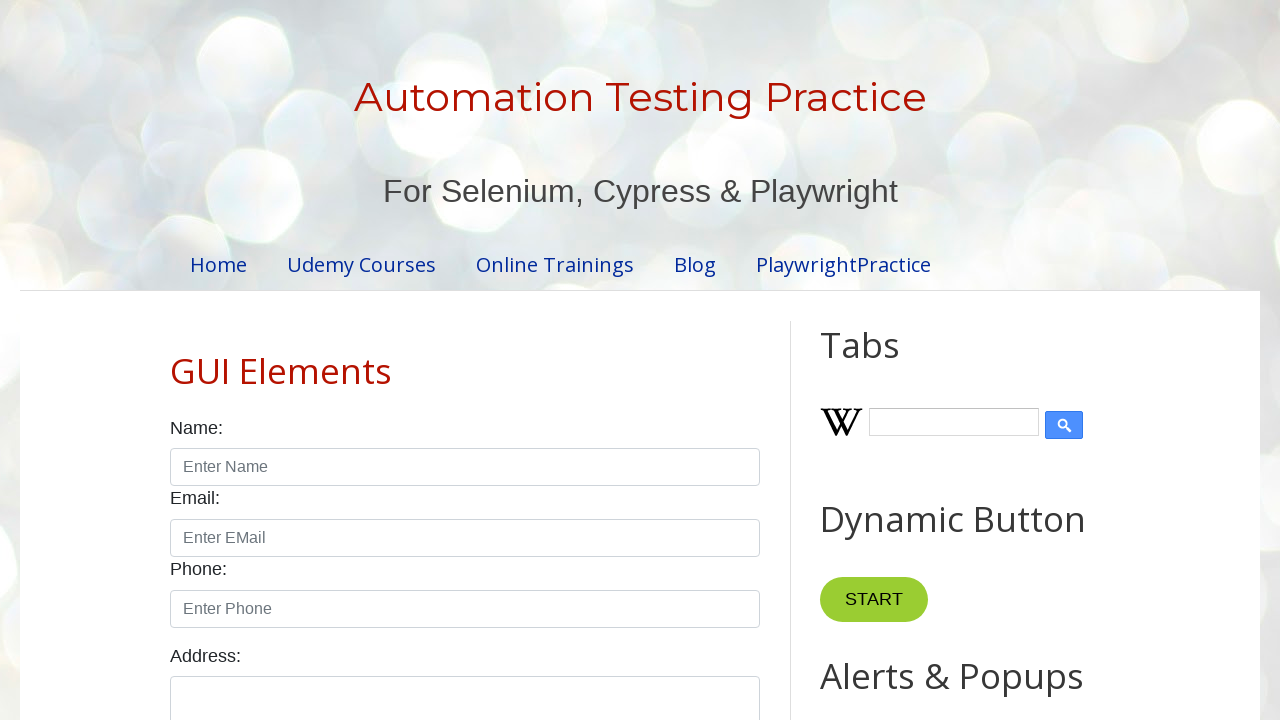